Tests navigation through all chapter links on the main page by clicking each link and navigating back

Starting URL: https://bonigarcia.dev/selenium-webdriver-java/

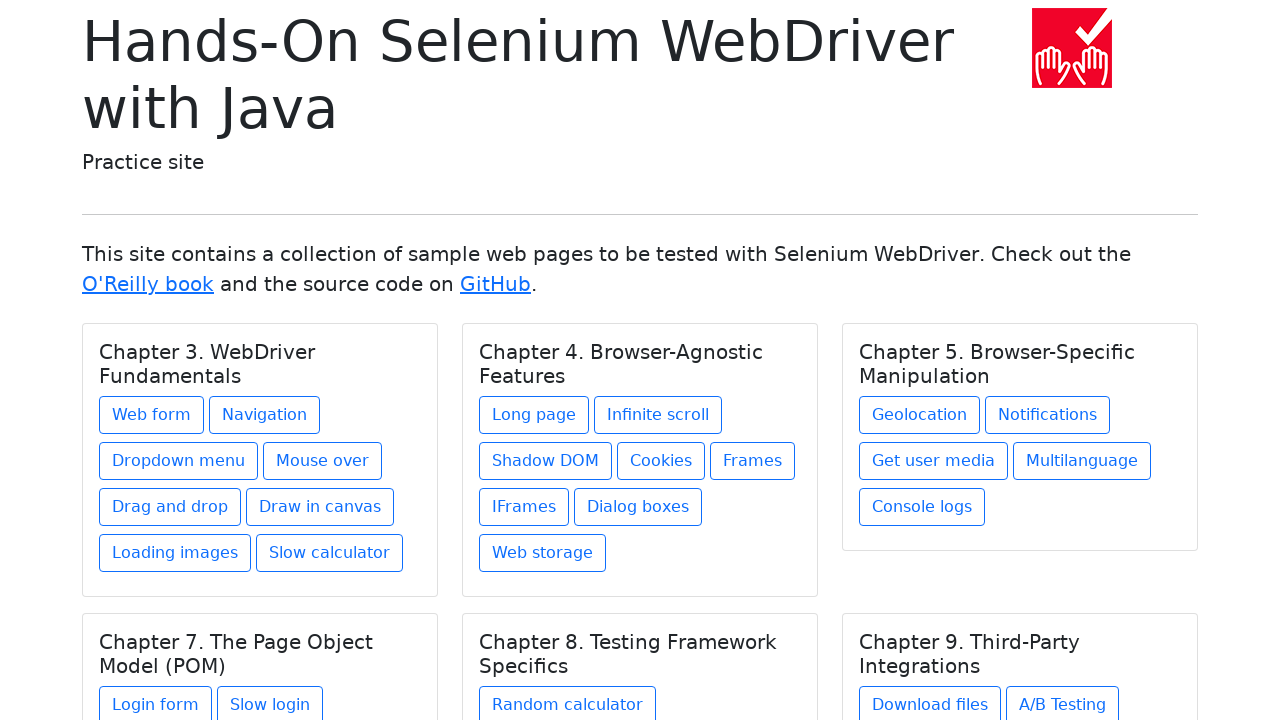

Located all chapter sections on main page
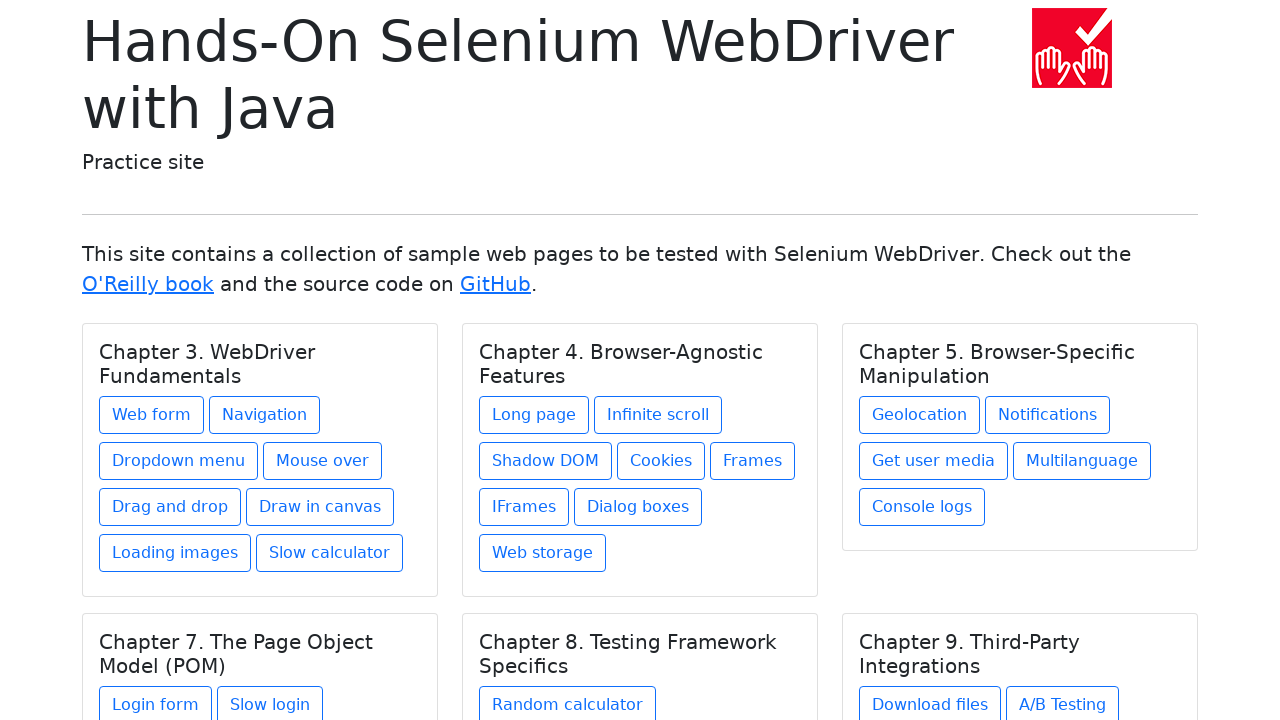

Found links in chapter: Chapter 3. WebDriver Fundamentals
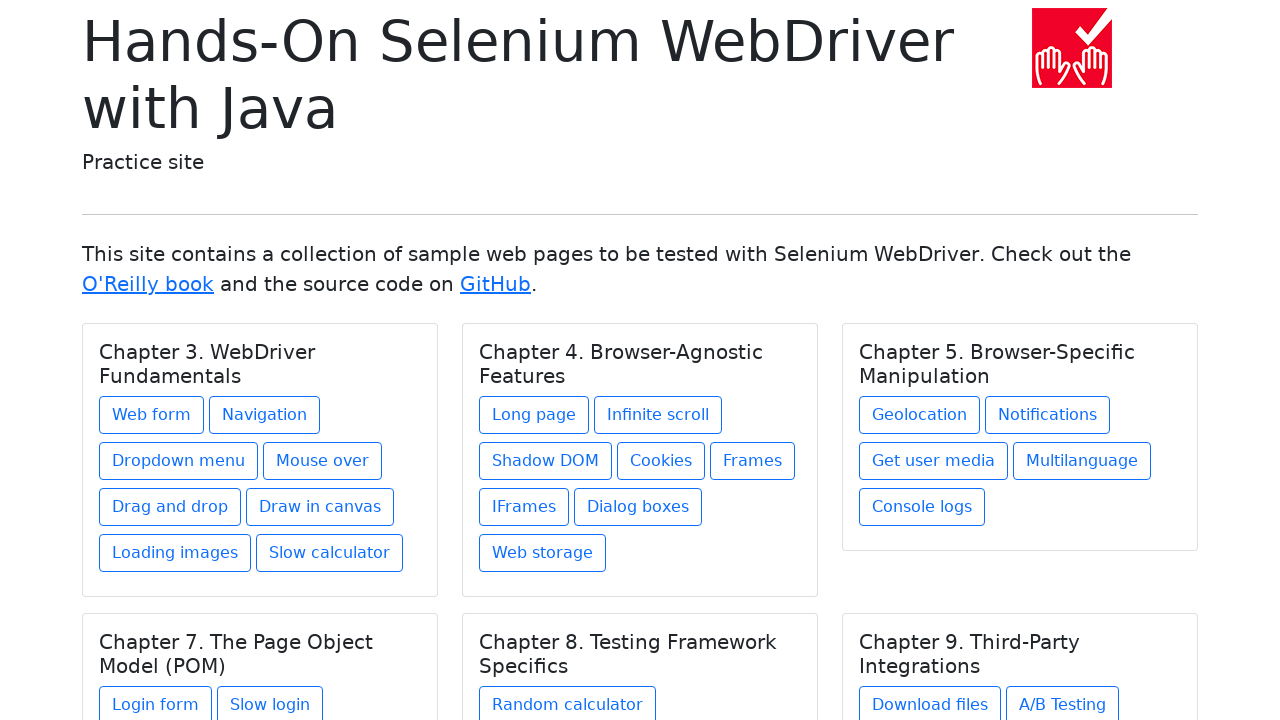

Clicked link: Web form at (152, 415) on h5.card-title >> nth=0 >> .. >> a >> nth=0
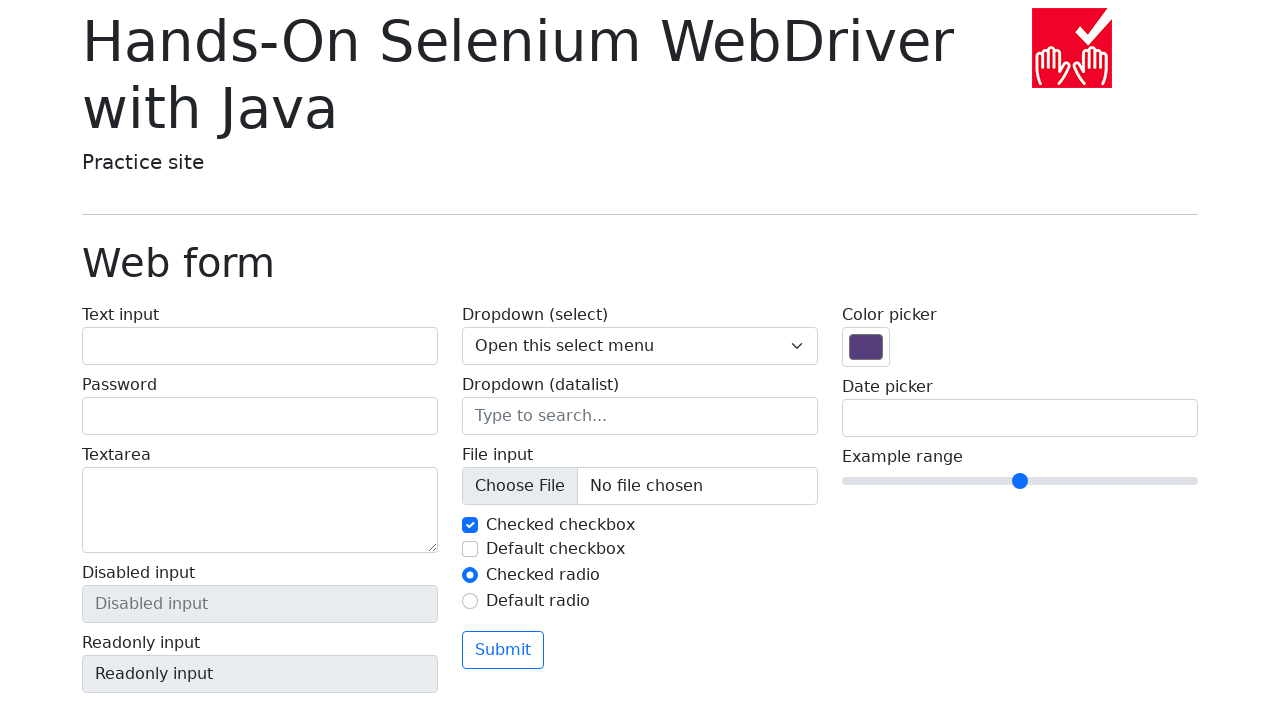

Navigated back after clicking: Web form
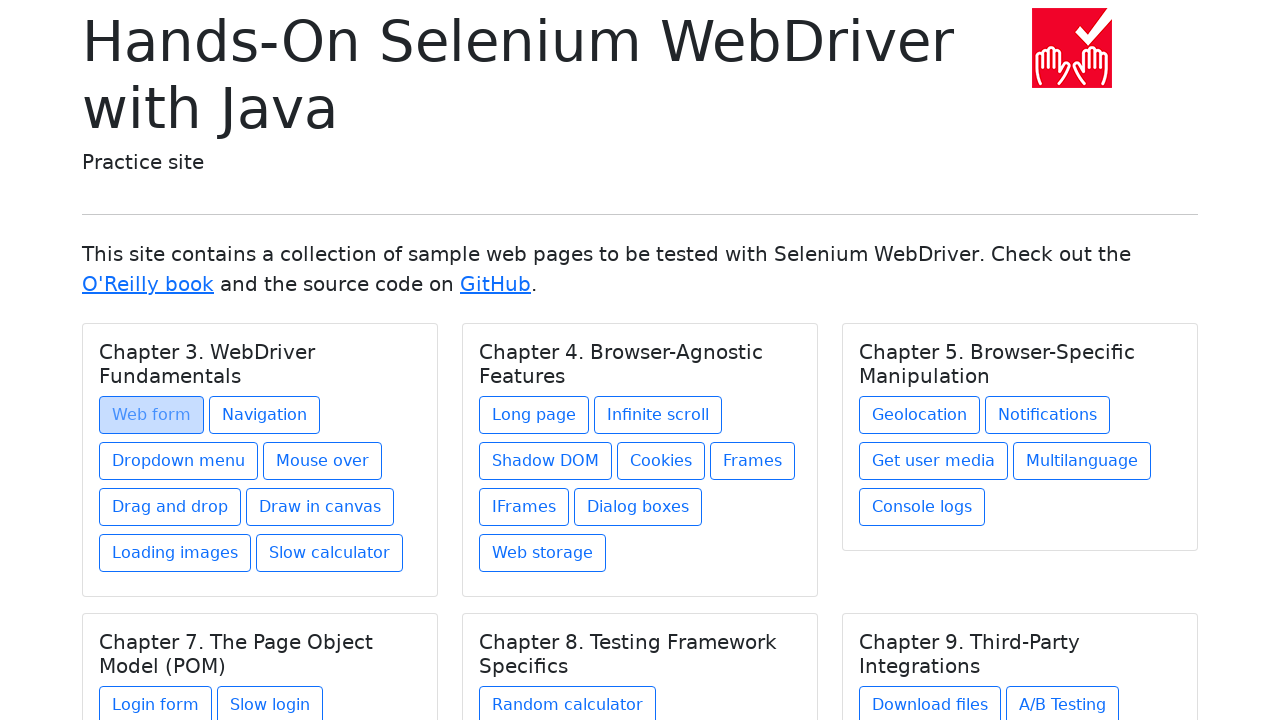

Clicked link: Navigation at (264, 415) on h5.card-title >> nth=0 >> .. >> a >> nth=1
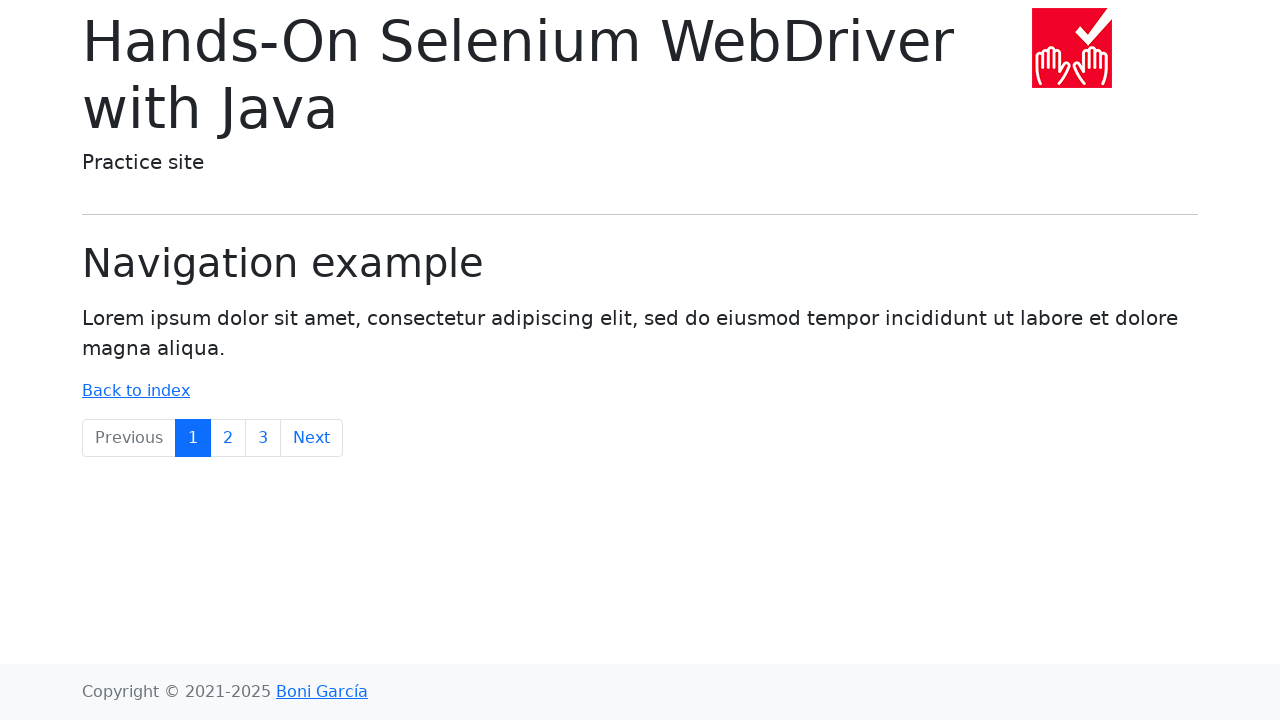

Navigated back after clicking: Navigation
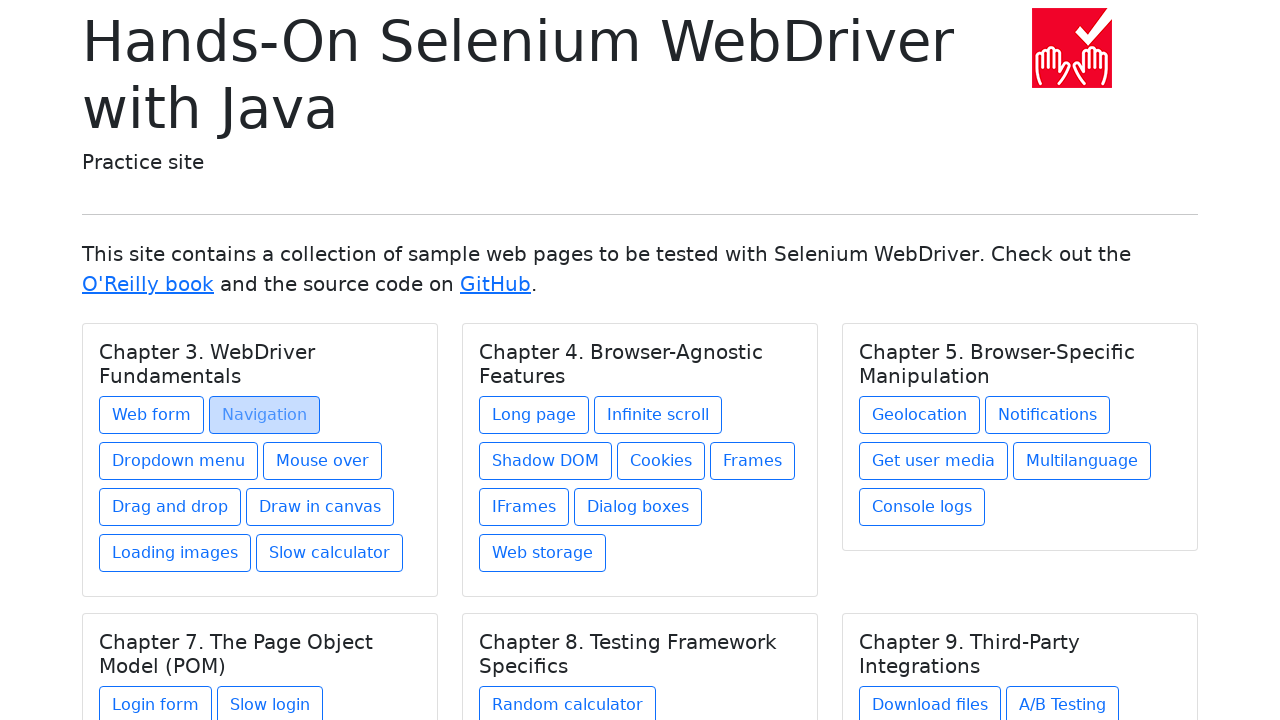

Clicked link: Dropdown menu at (178, 461) on h5.card-title >> nth=0 >> .. >> a >> nth=2
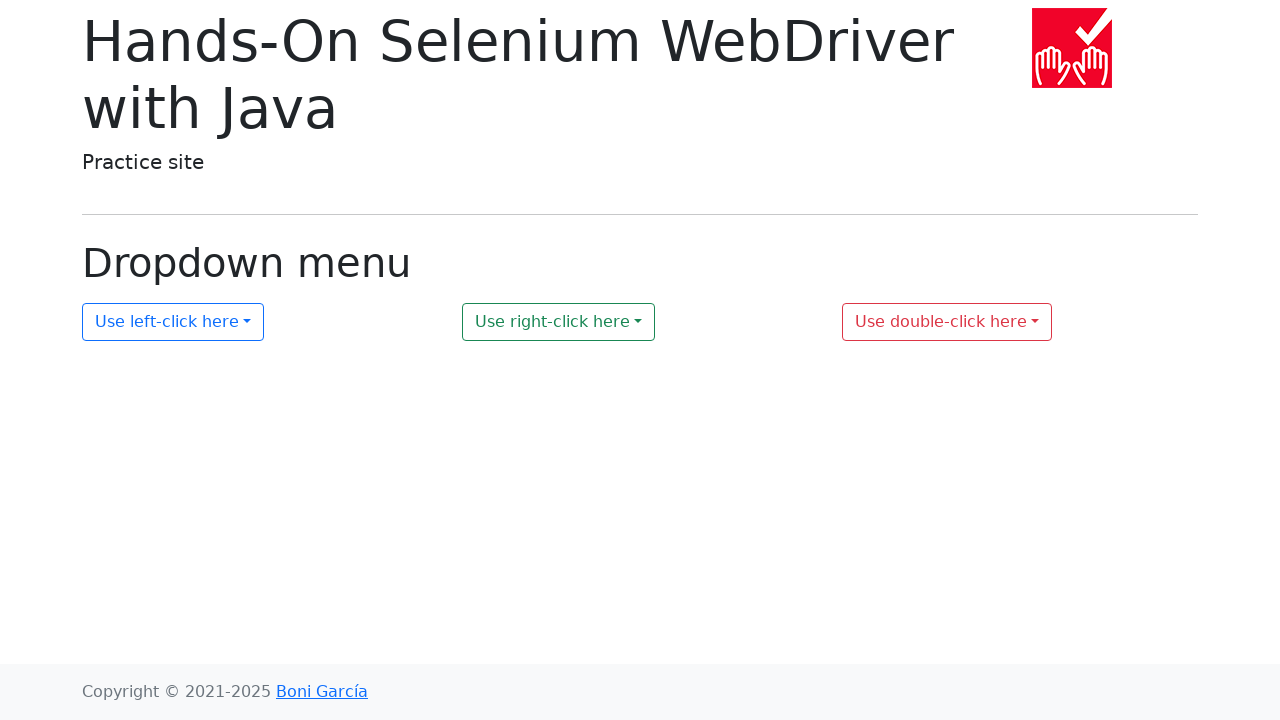

Navigated back after clicking: Dropdown menu
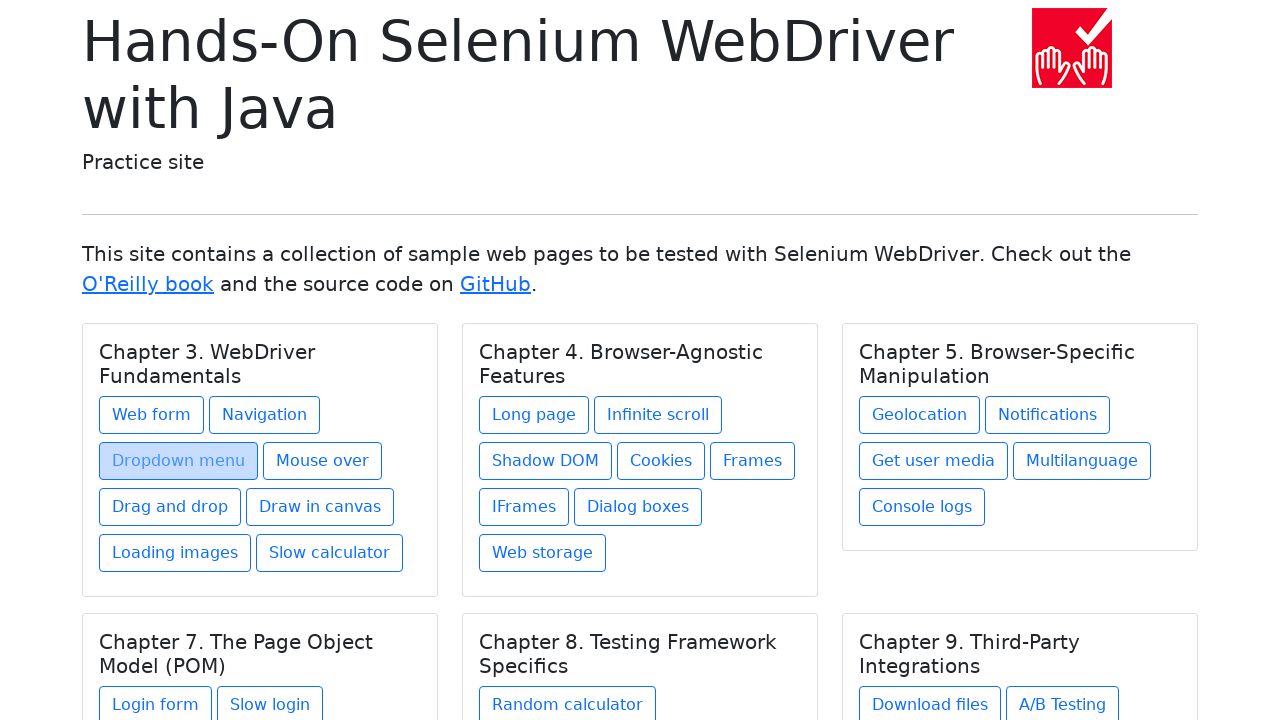

Clicked link: Mouse over at (322, 461) on h5.card-title >> nth=0 >> .. >> a >> nth=3
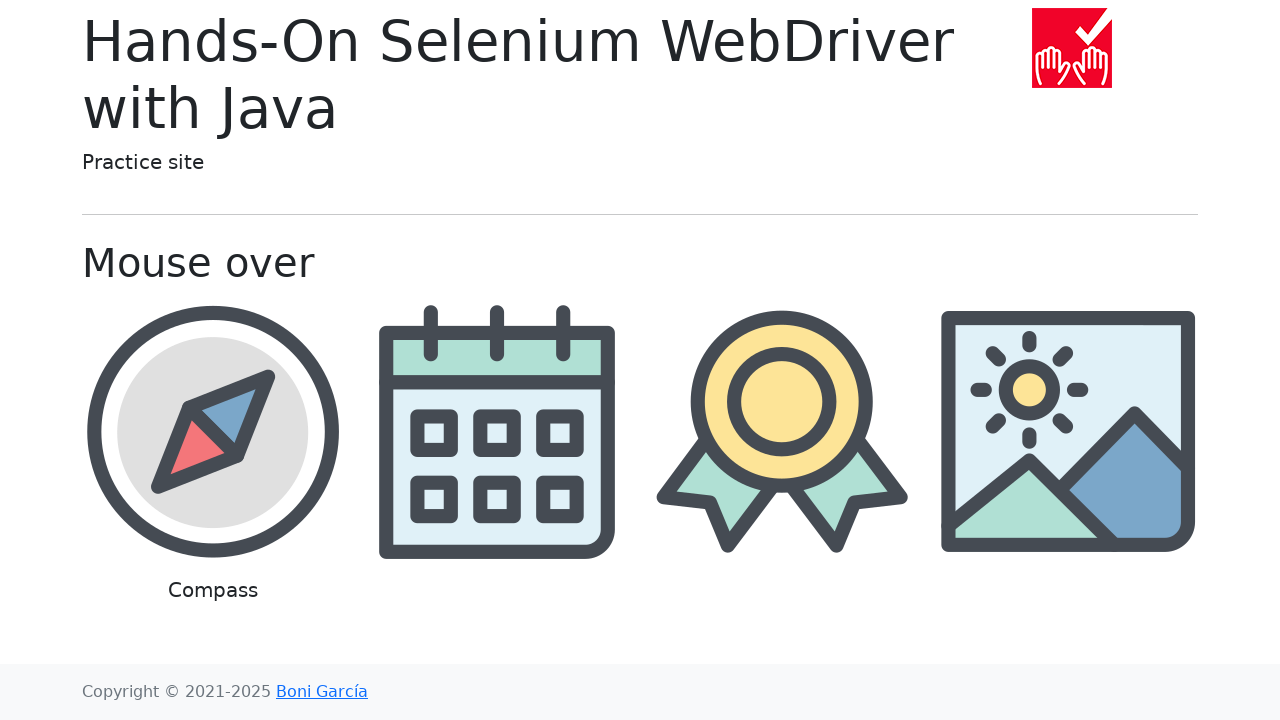

Navigated back after clicking: Mouse over
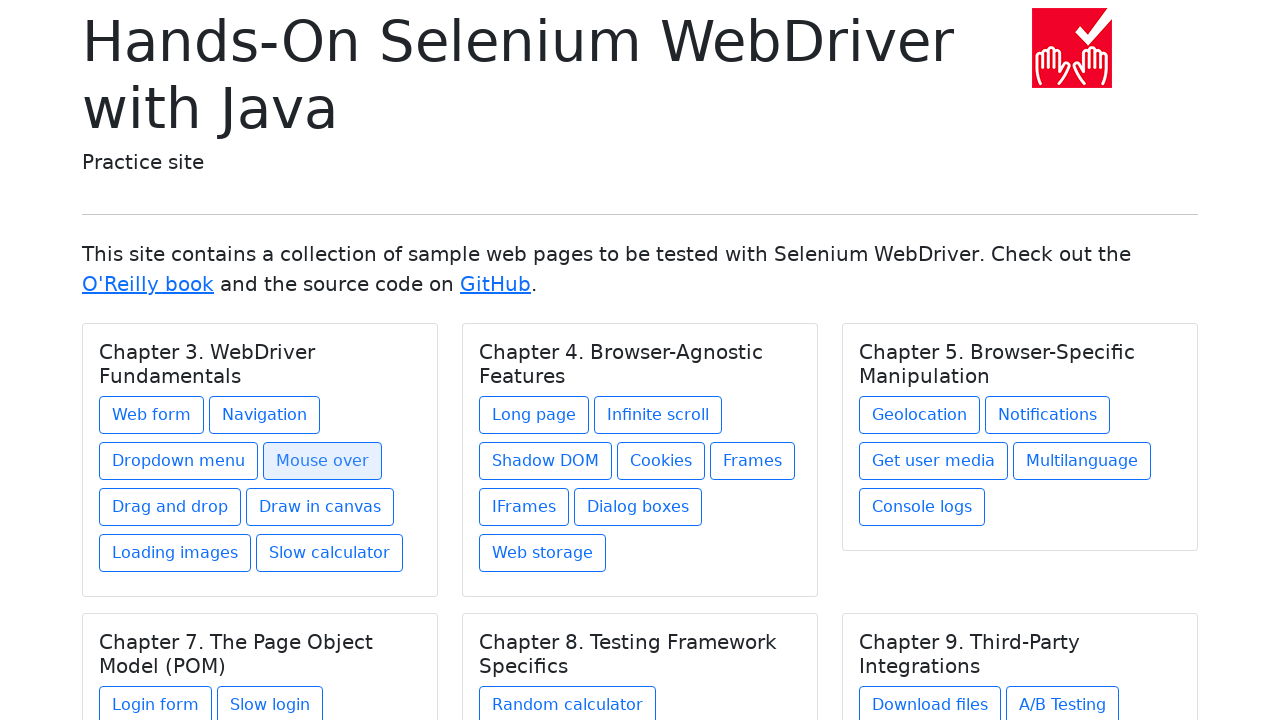

Clicked link: Drag and drop at (170, 507) on h5.card-title >> nth=0 >> .. >> a >> nth=4
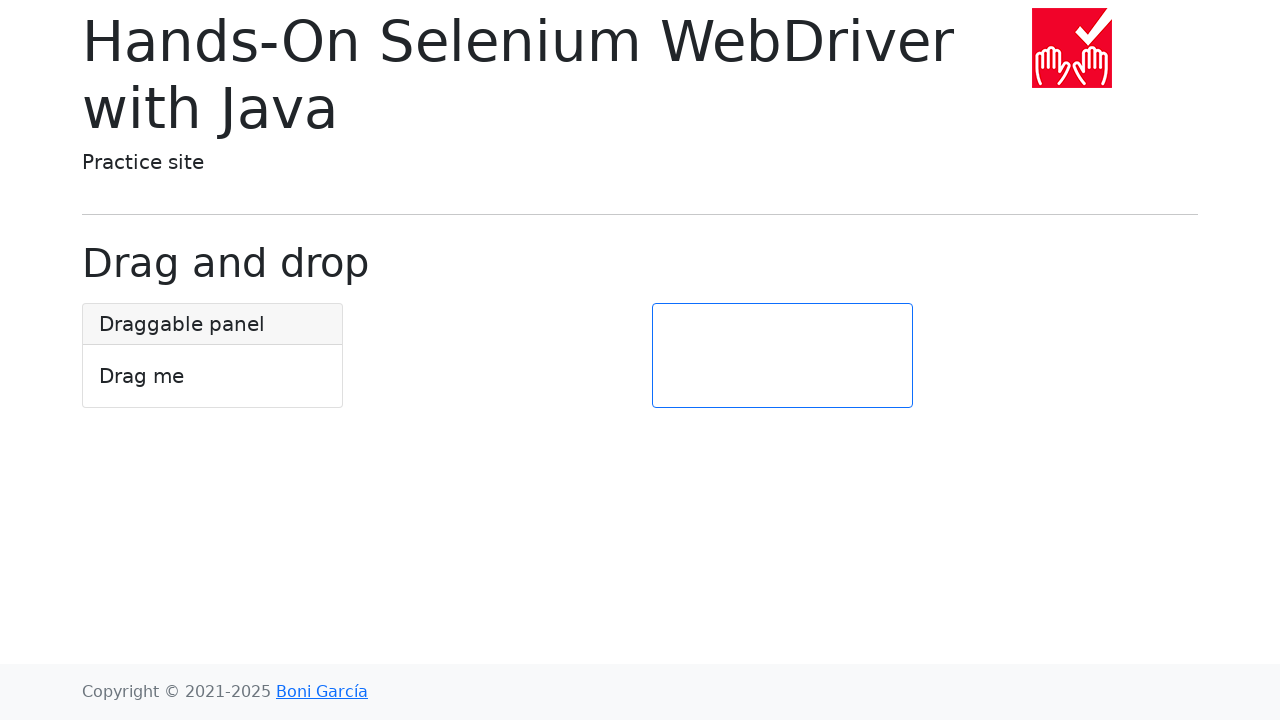

Navigated back after clicking: Drag and drop
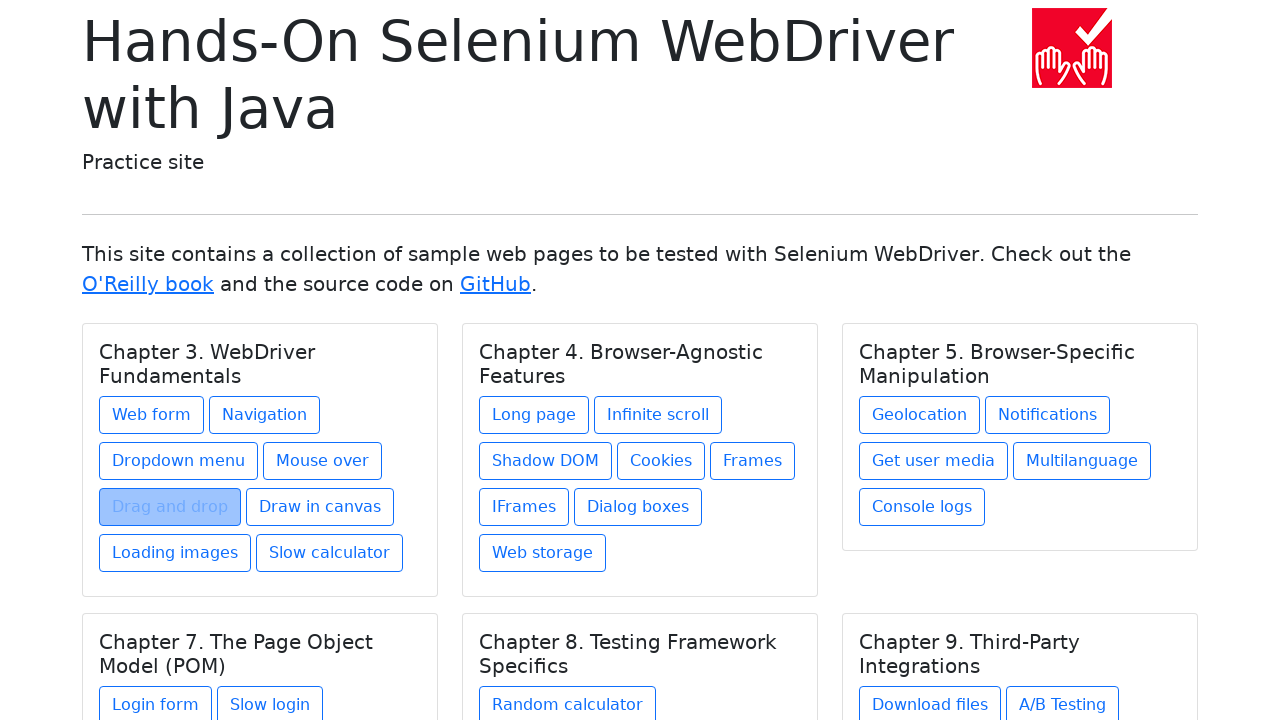

Clicked link: Draw in canvas at (320, 507) on h5.card-title >> nth=0 >> .. >> a >> nth=5
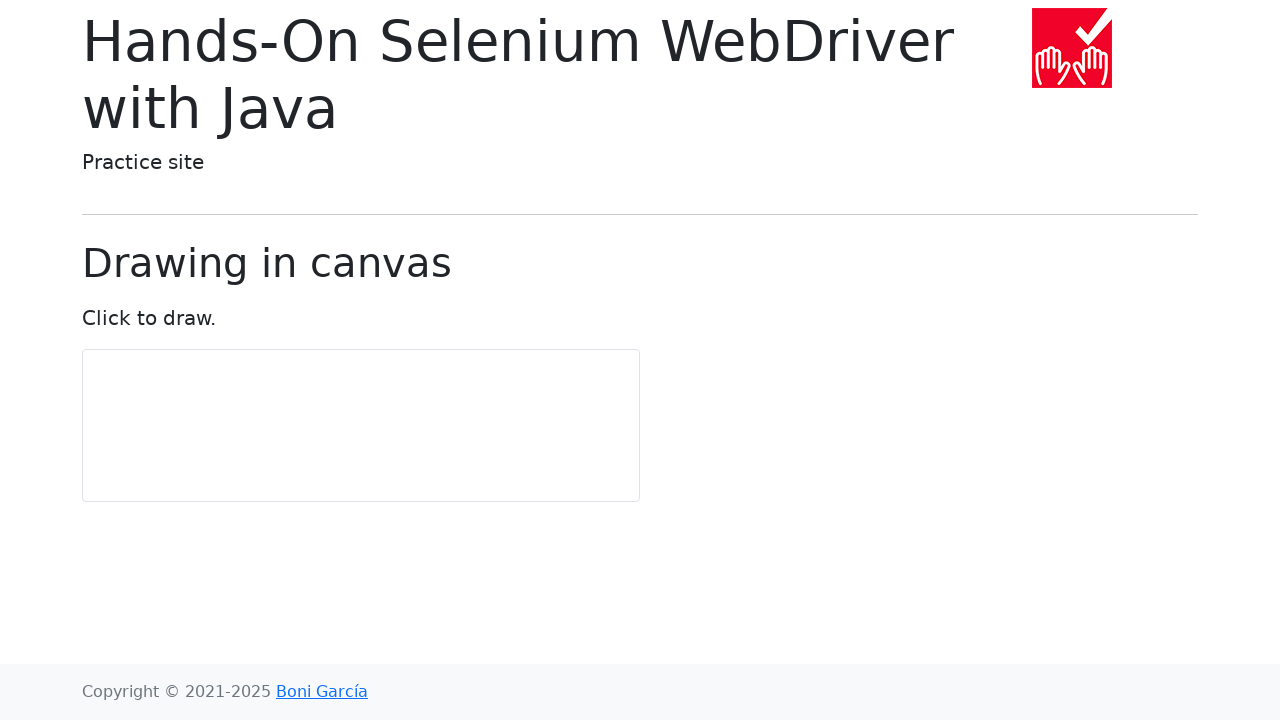

Navigated back after clicking: Draw in canvas
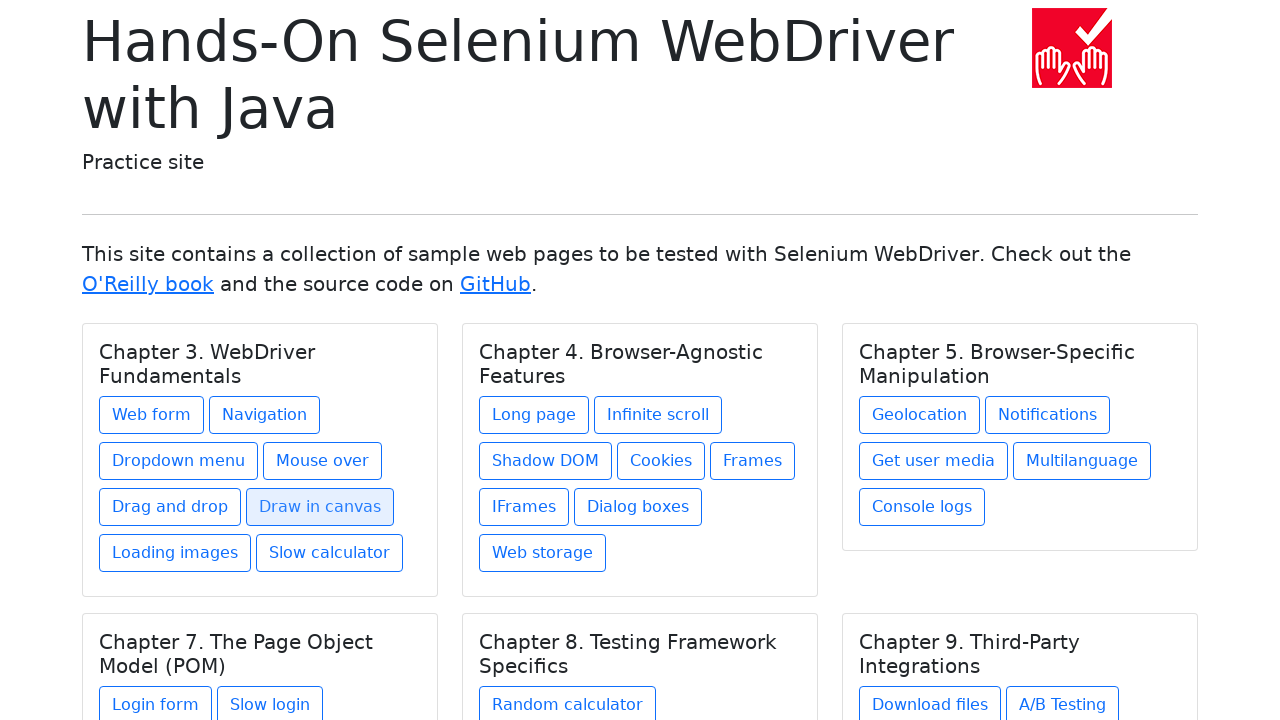

Clicked link: Loading images at (175, 553) on h5.card-title >> nth=0 >> .. >> a >> nth=6
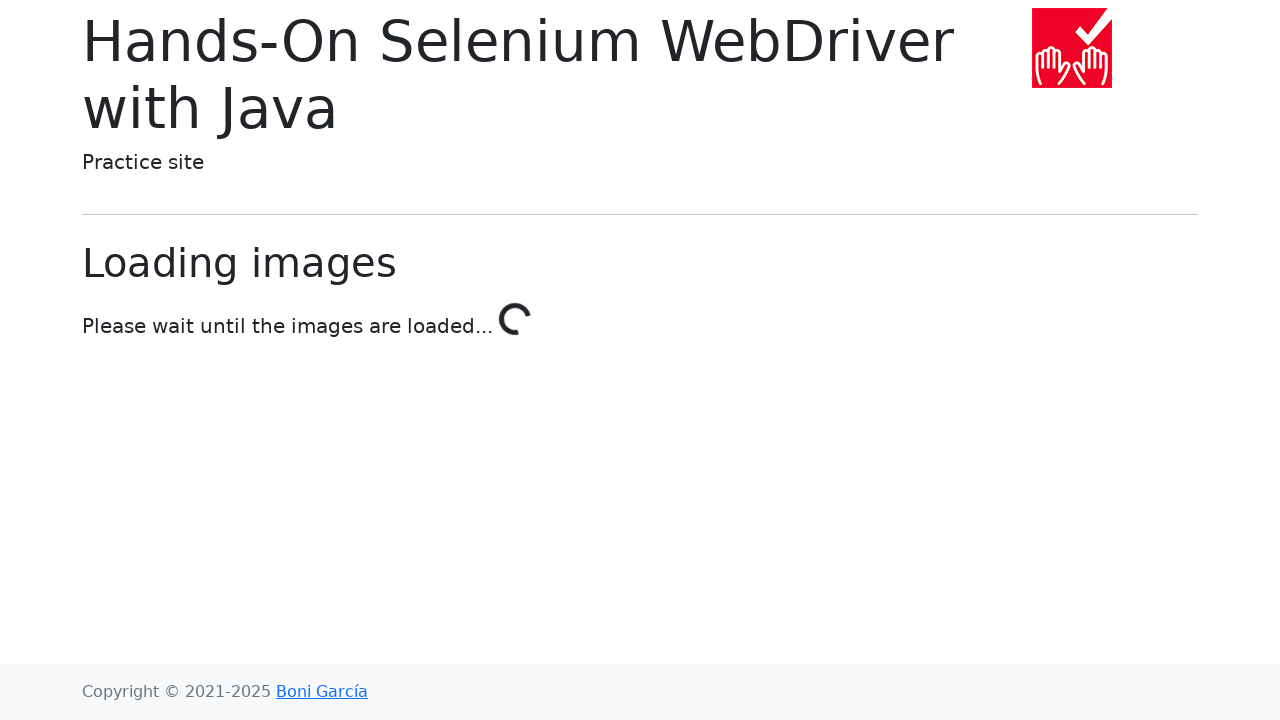

Navigated back after clicking: Loading images
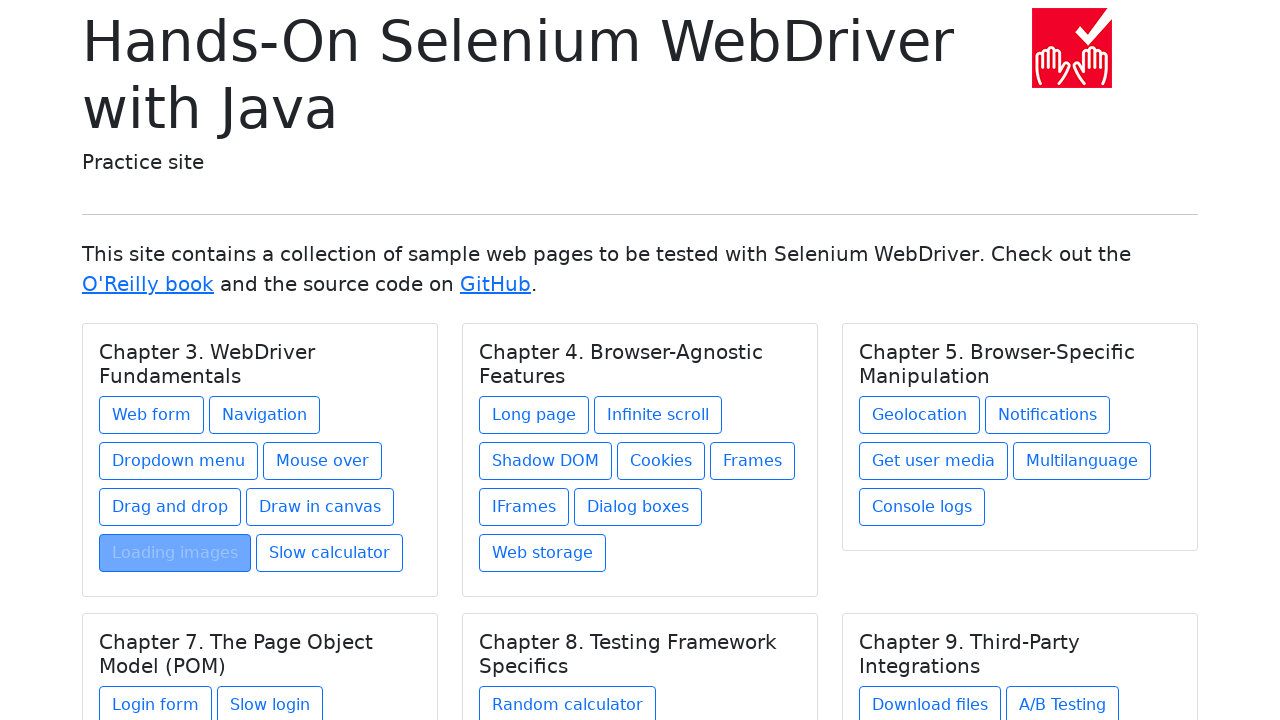

Clicked link: Slow calculator at (330, 553) on h5.card-title >> nth=0 >> .. >> a >> nth=7
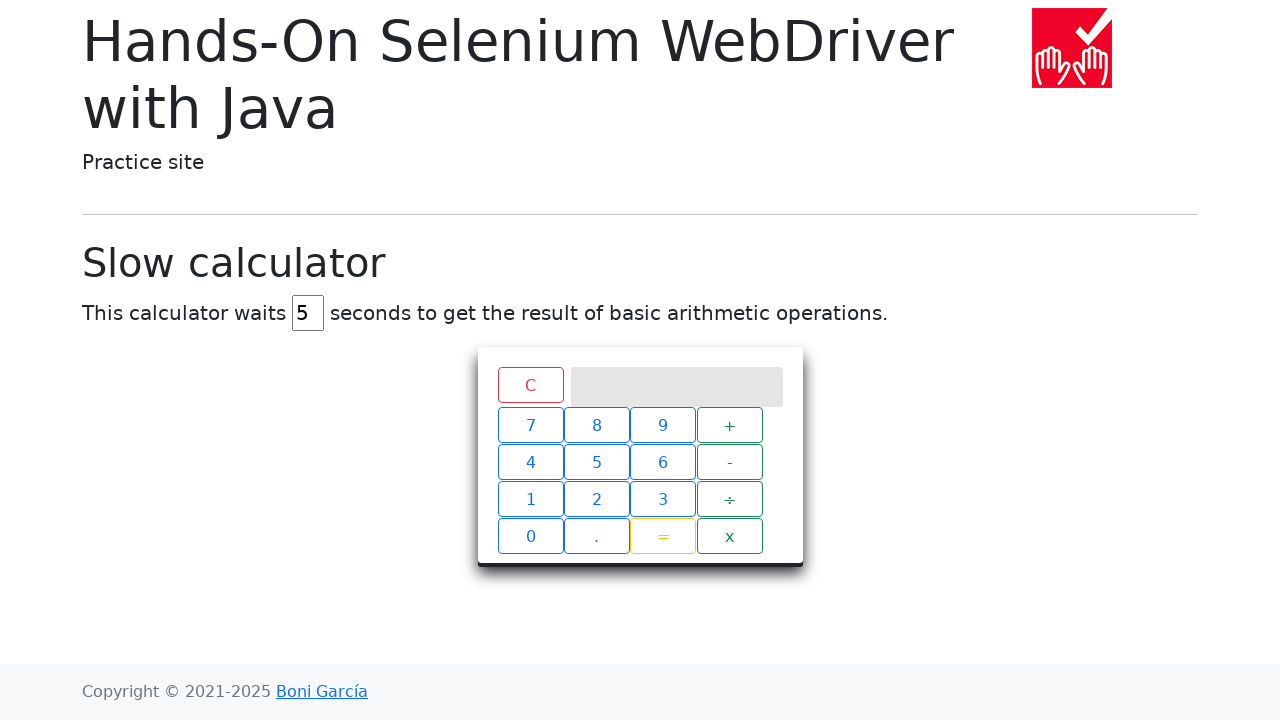

Navigated back after clicking: Slow calculator
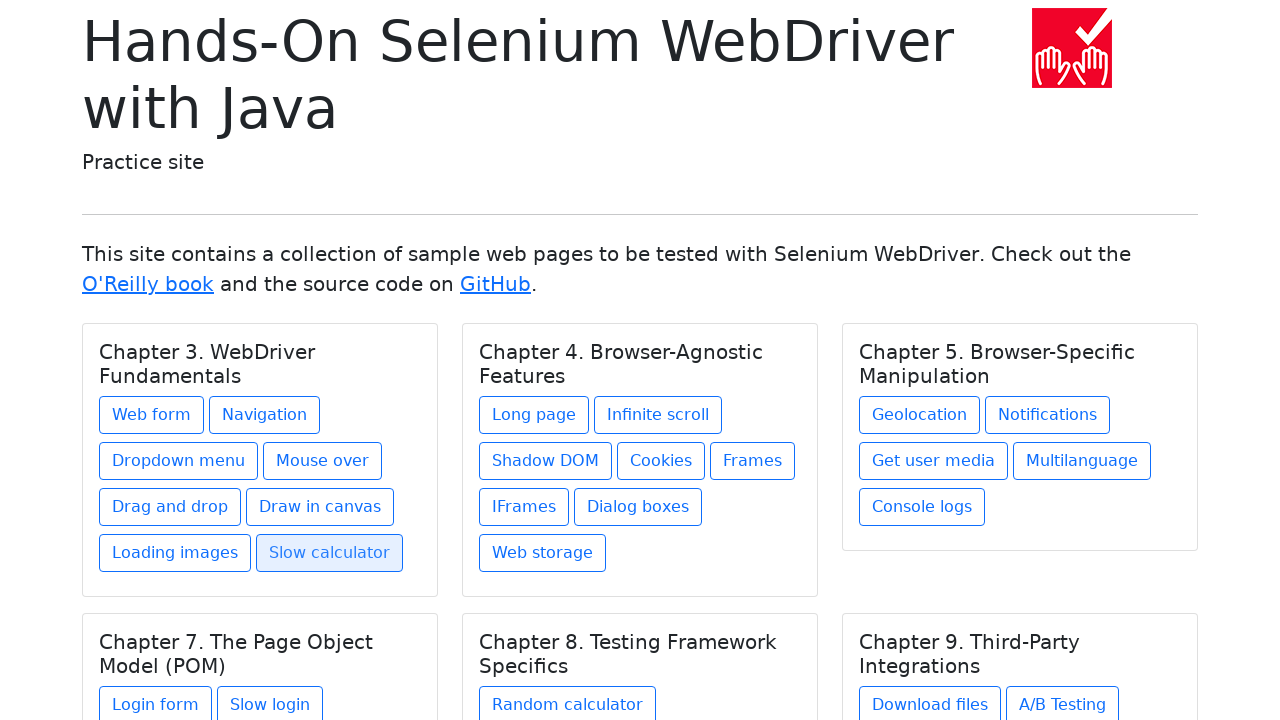

Found links in chapter: Chapter 4. Browser-Agnostic Features
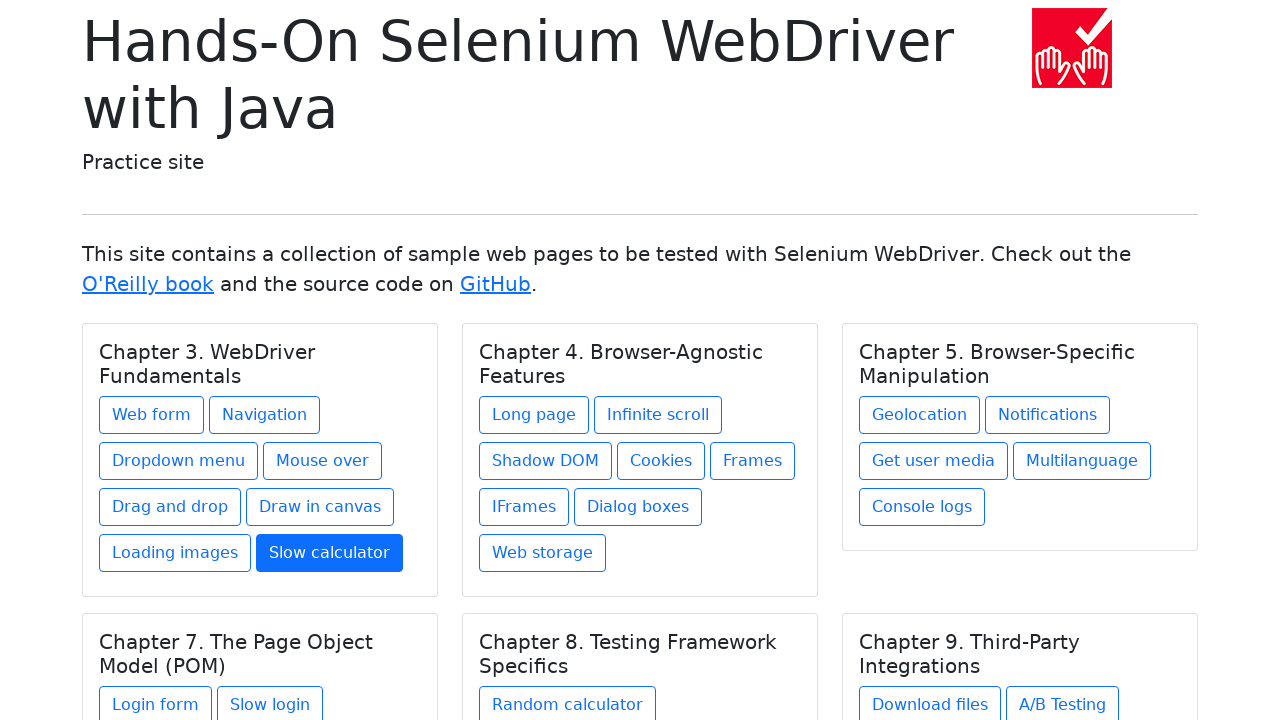

Clicked link: Long page at (534, 415) on h5.card-title >> nth=1 >> .. >> a >> nth=0
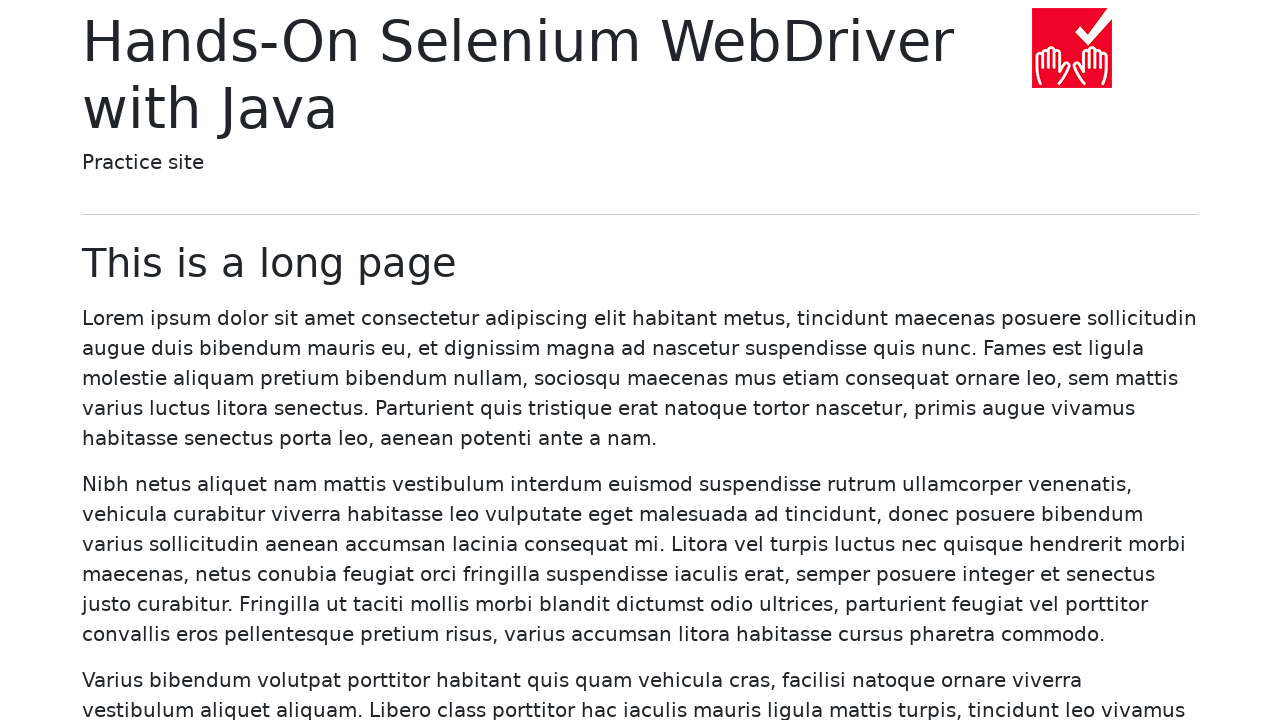

Navigated back after clicking: Long page
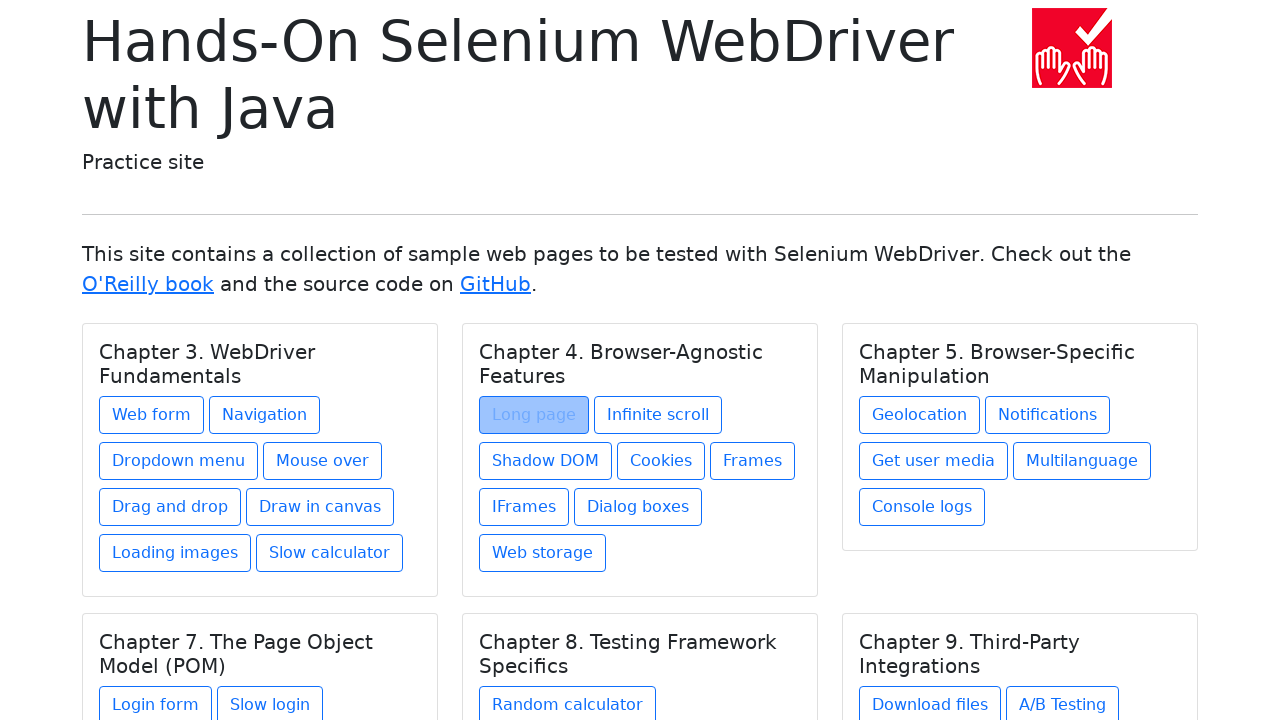

Clicked link: Infinite scroll at (658, 415) on h5.card-title >> nth=1 >> .. >> a >> nth=1
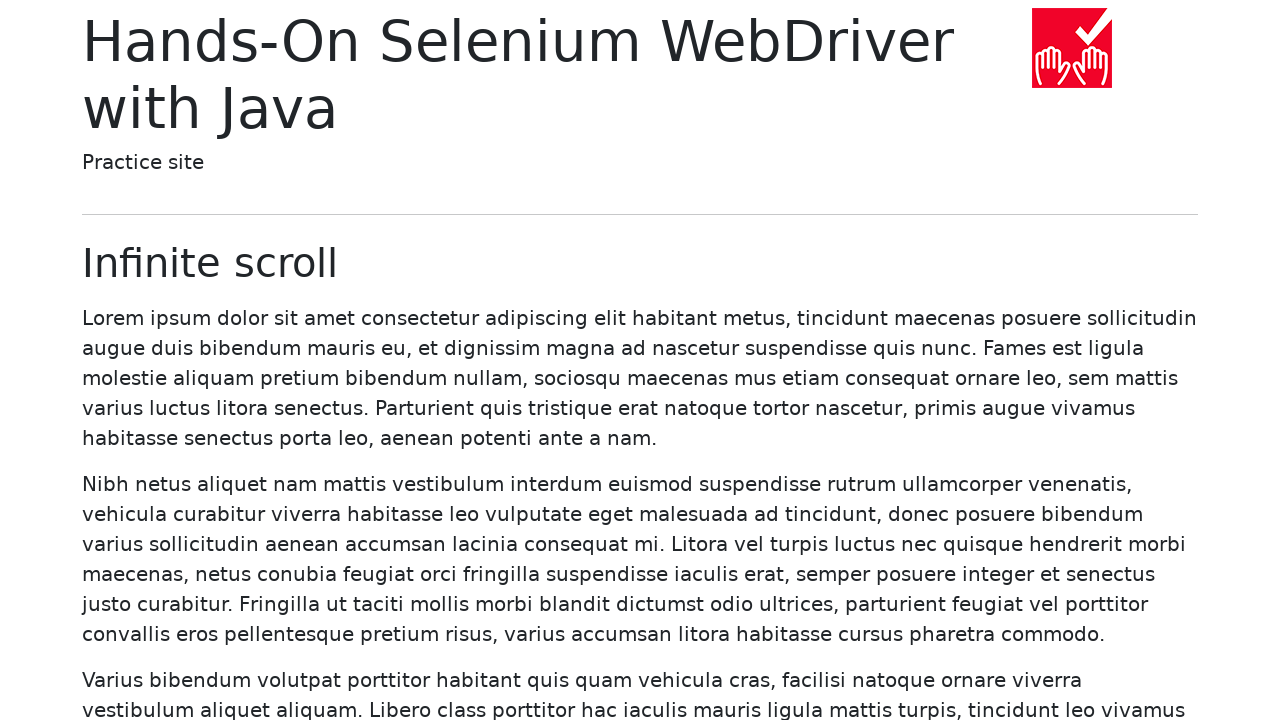

Navigated back after clicking: Infinite scroll
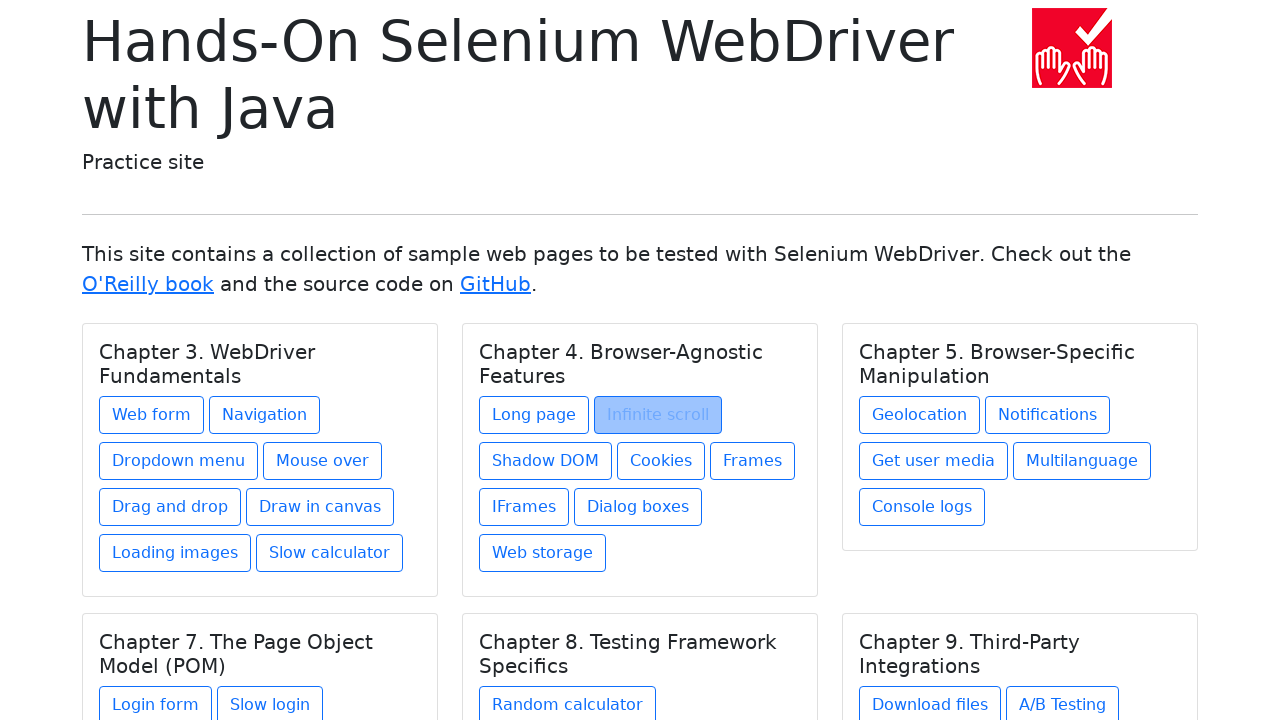

Clicked link: Shadow DOM at (546, 461) on h5.card-title >> nth=1 >> .. >> a >> nth=2
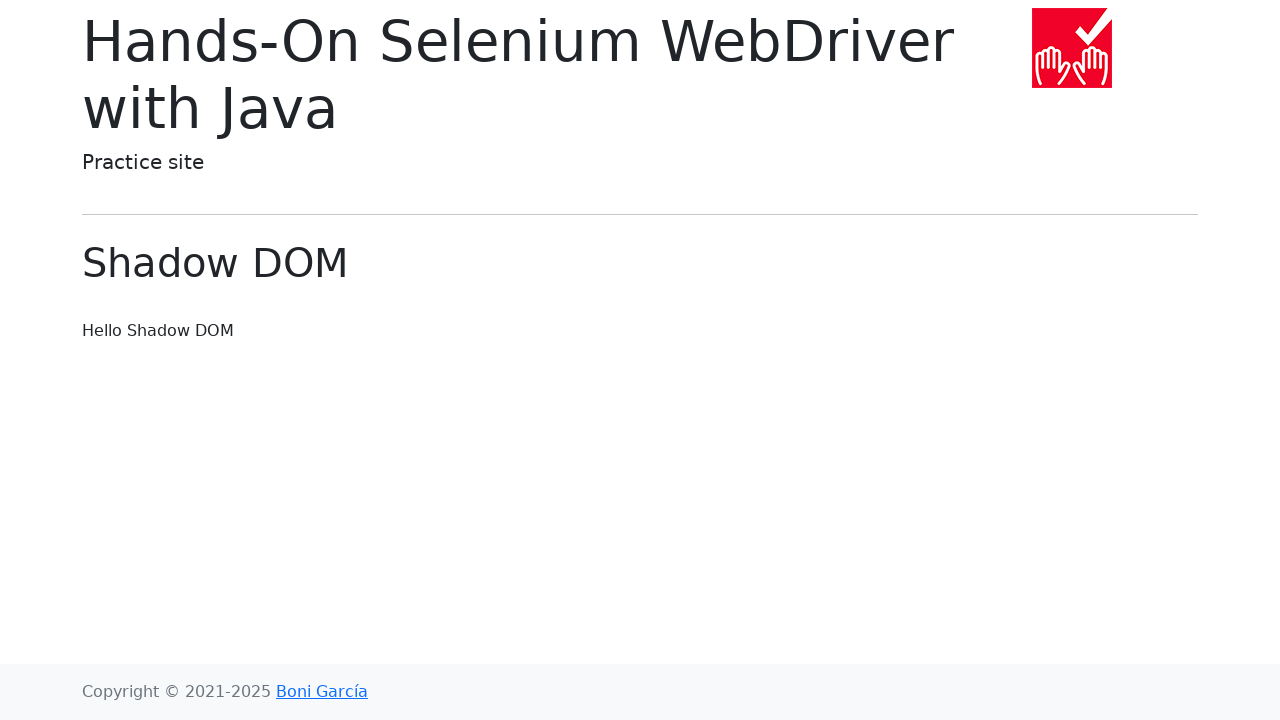

Navigated back after clicking: Shadow DOM
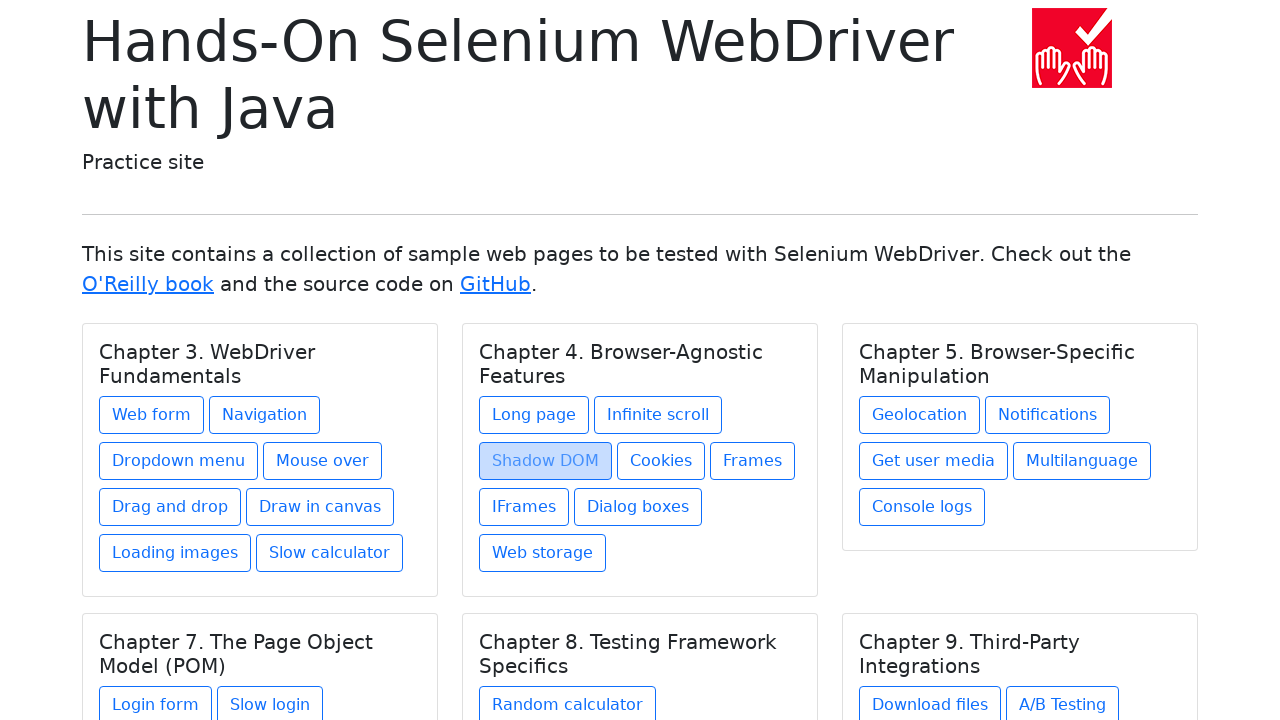

Clicked link: Cookies at (661, 461) on h5.card-title >> nth=1 >> .. >> a >> nth=3
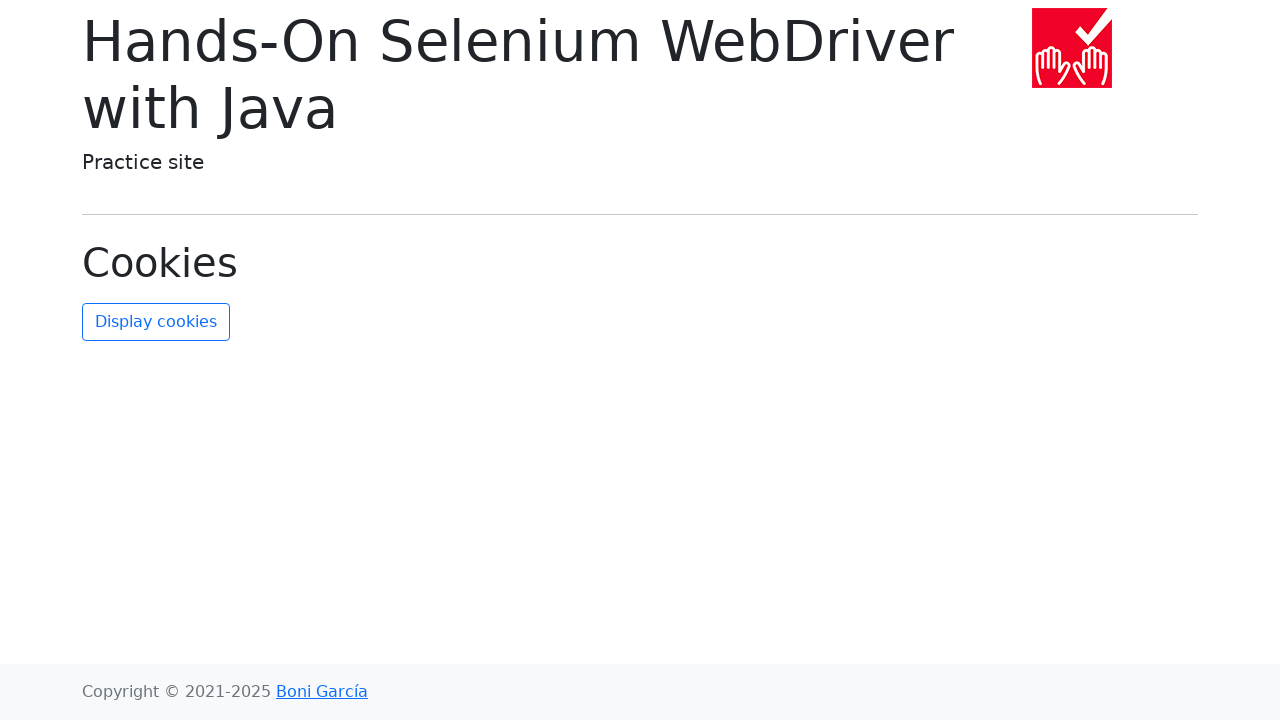

Navigated back after clicking: Cookies
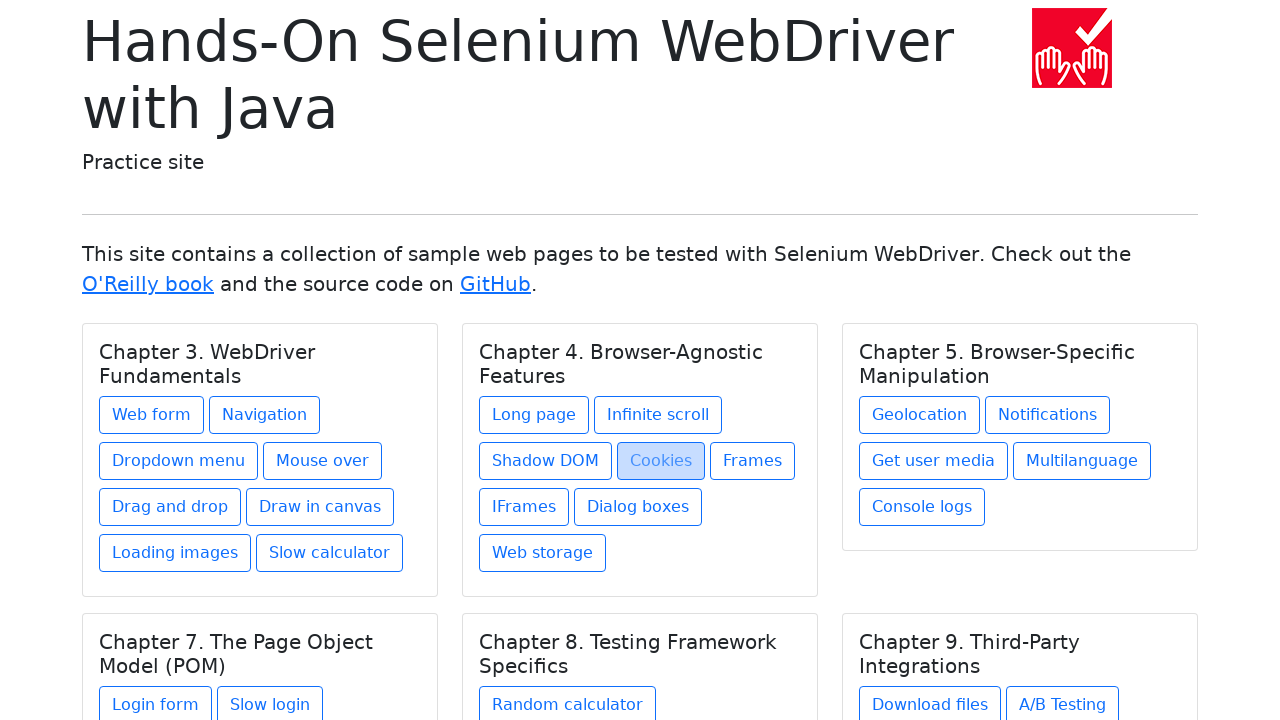

Clicked link: Frames at (752, 461) on h5.card-title >> nth=1 >> .. >> a >> nth=4
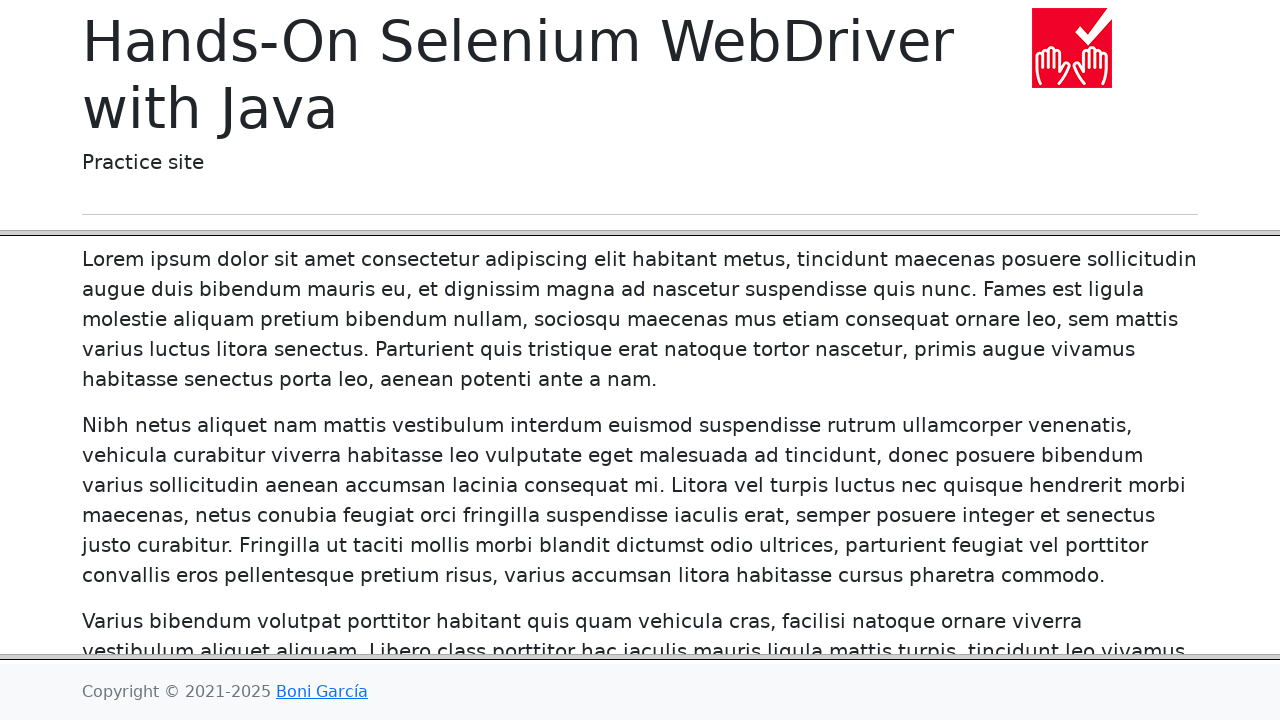

Navigated back after clicking: Frames
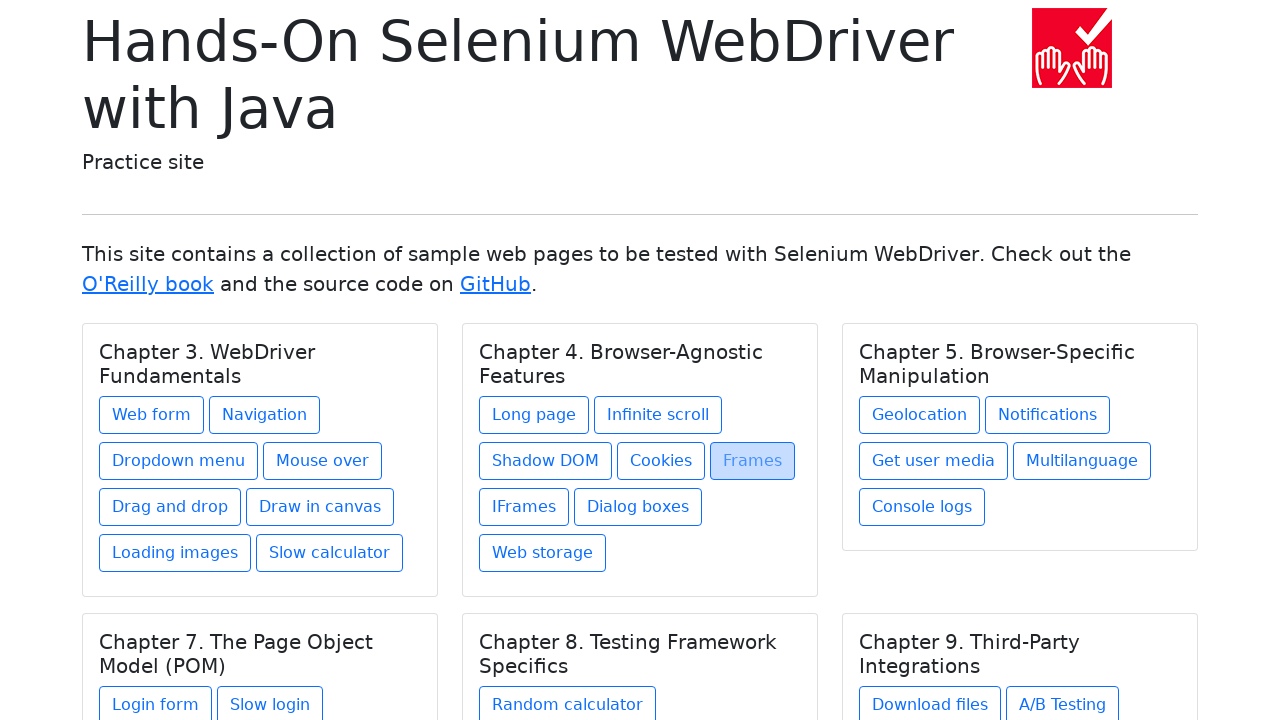

Clicked link: IFrames at (524, 507) on h5.card-title >> nth=1 >> .. >> a >> nth=5
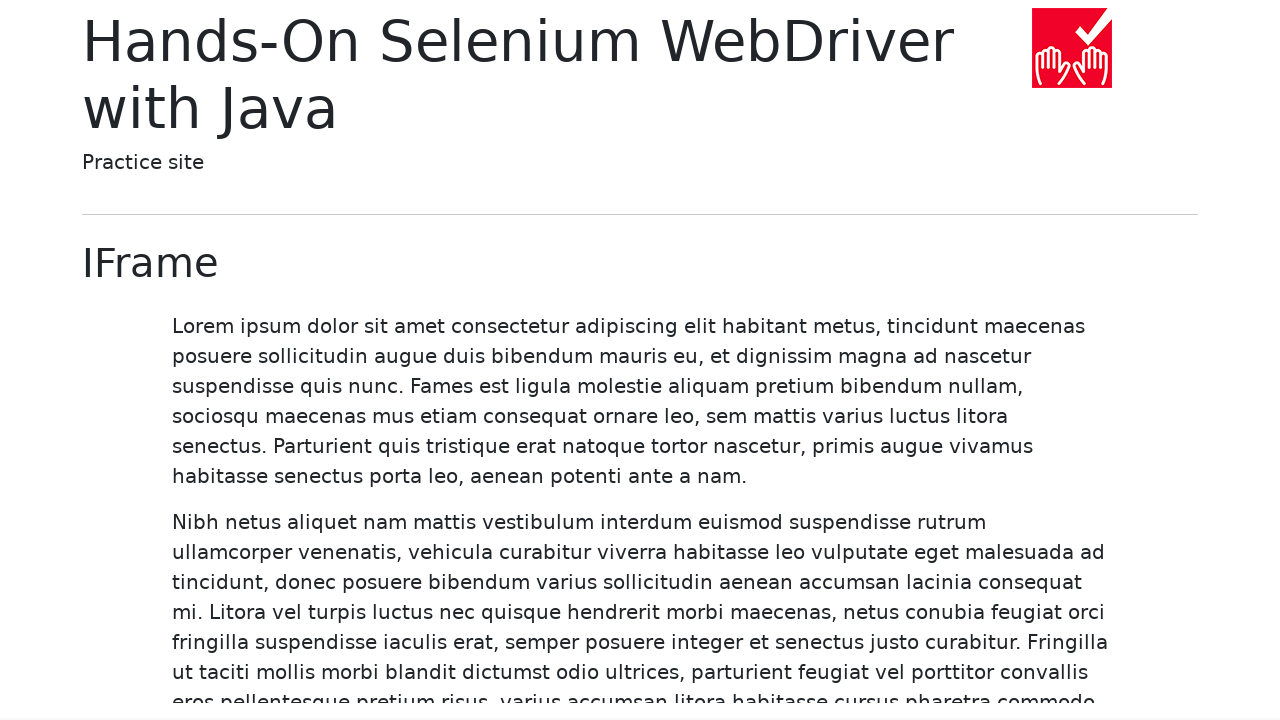

Navigated back after clicking: IFrames
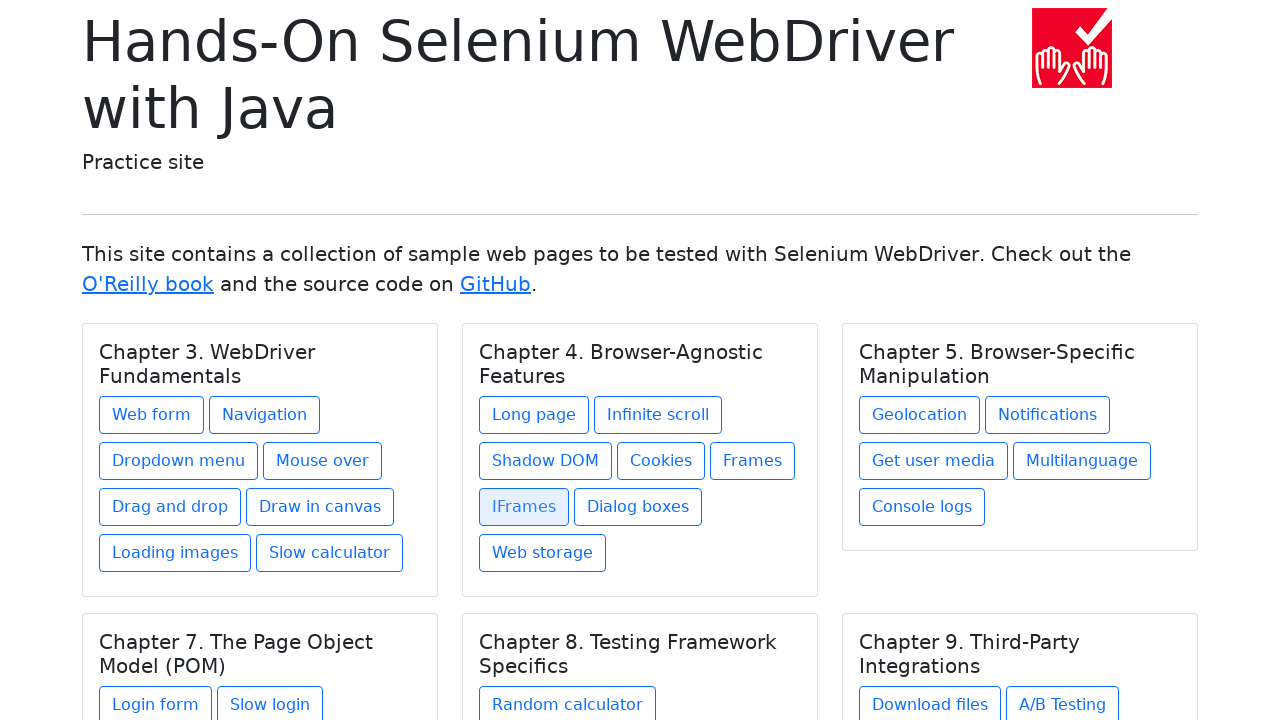

Clicked link: Dialog boxes at (638, 507) on h5.card-title >> nth=1 >> .. >> a >> nth=6
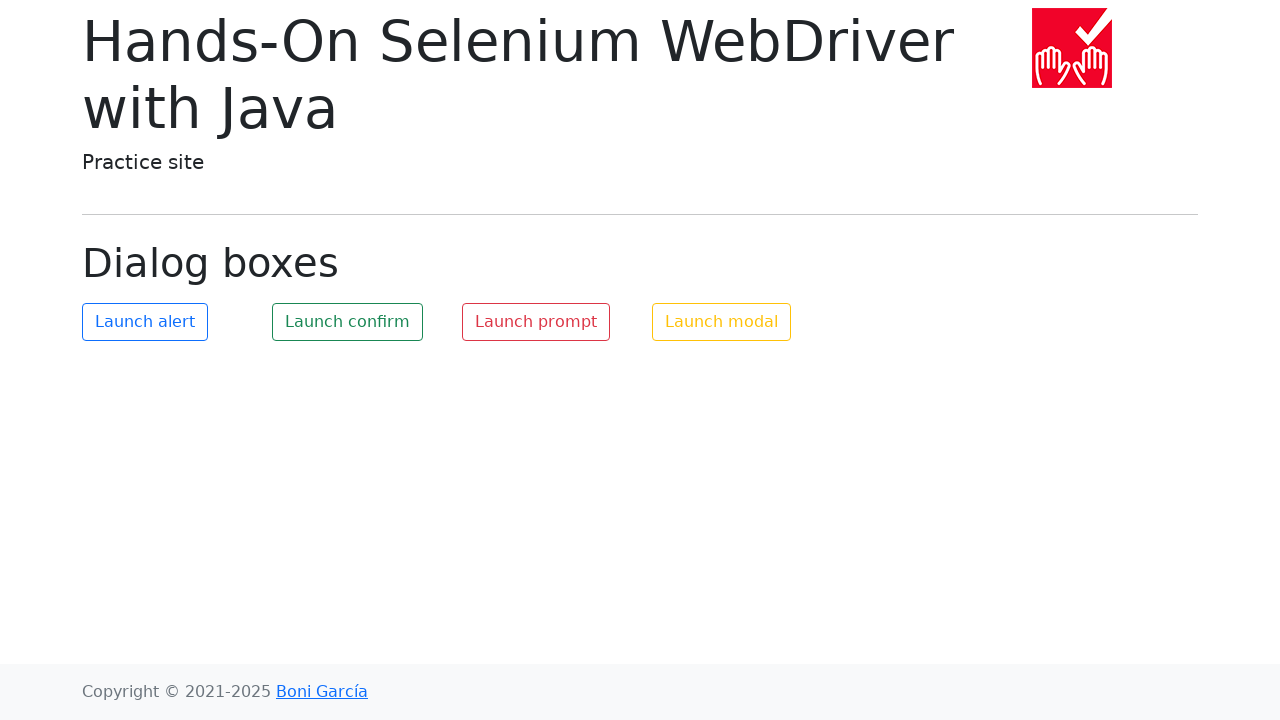

Navigated back after clicking: Dialog boxes
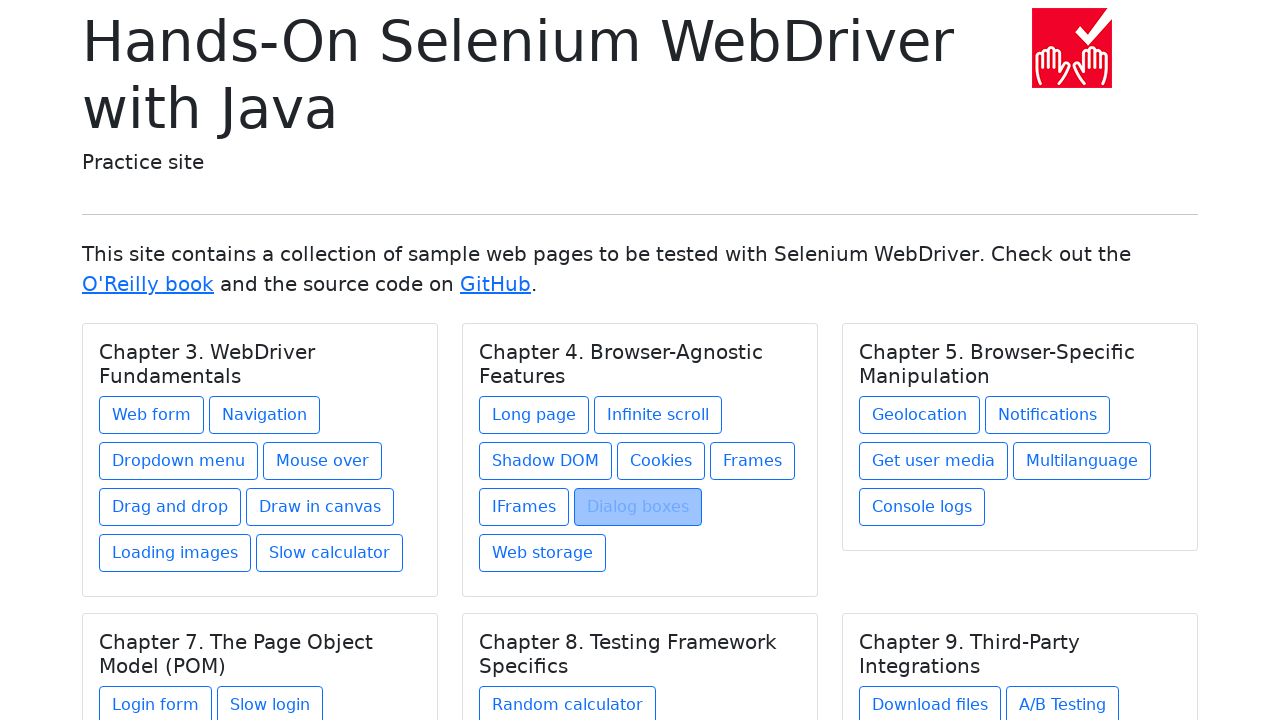

Clicked link: Web storage at (542, 553) on h5.card-title >> nth=1 >> .. >> a >> nth=7
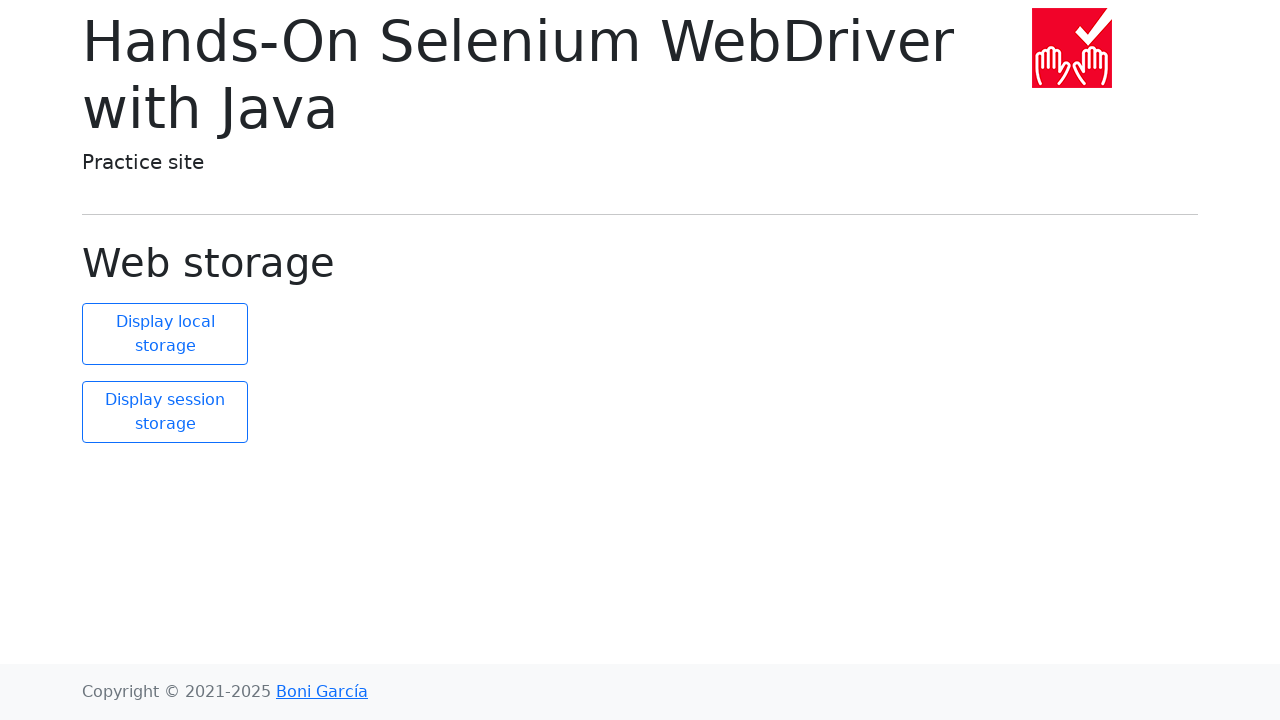

Navigated back after clicking: Web storage
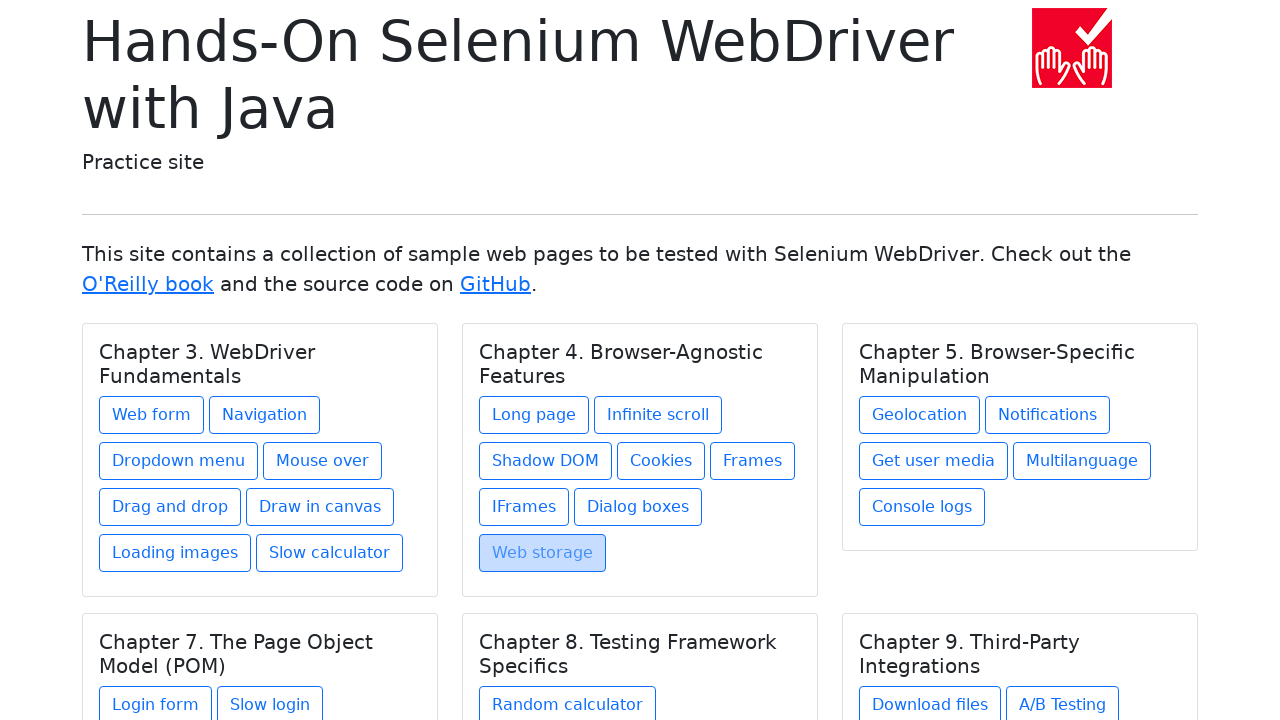

Found links in chapter: Chapter 5. Browser-Specific Manipulation
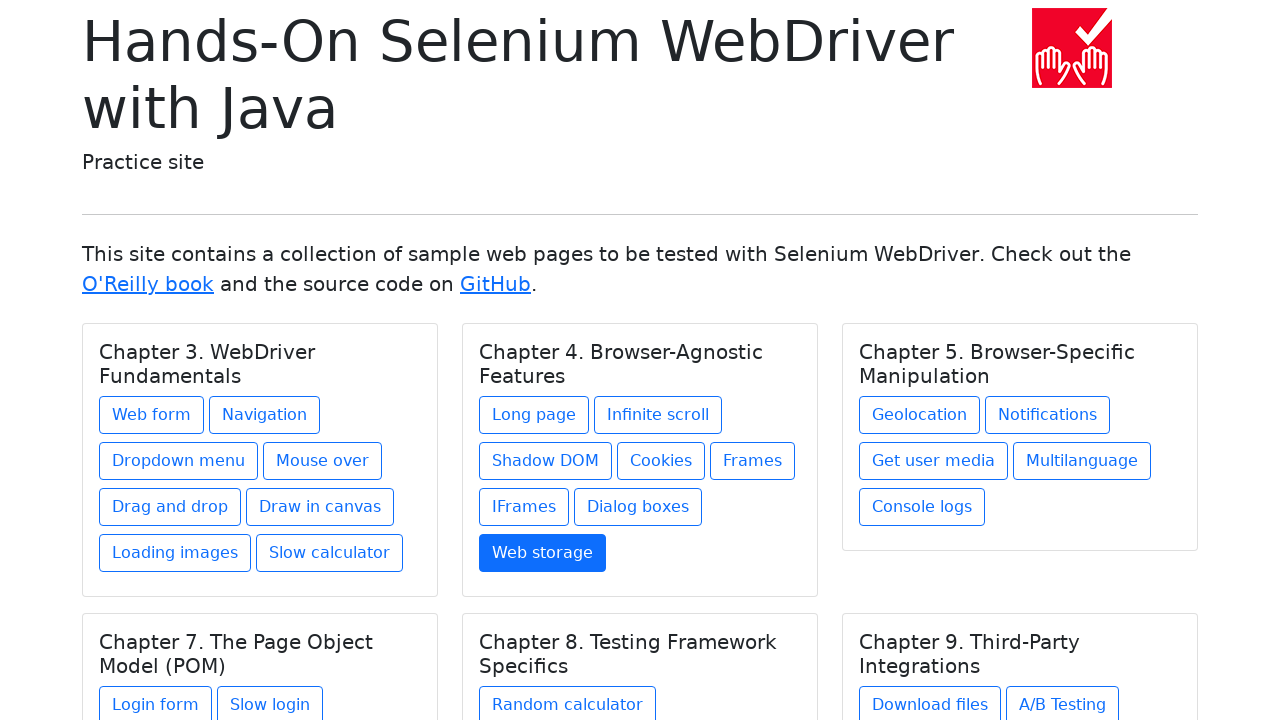

Clicked link: Geolocation at (920, 415) on h5.card-title >> nth=2 >> .. >> a >> nth=0
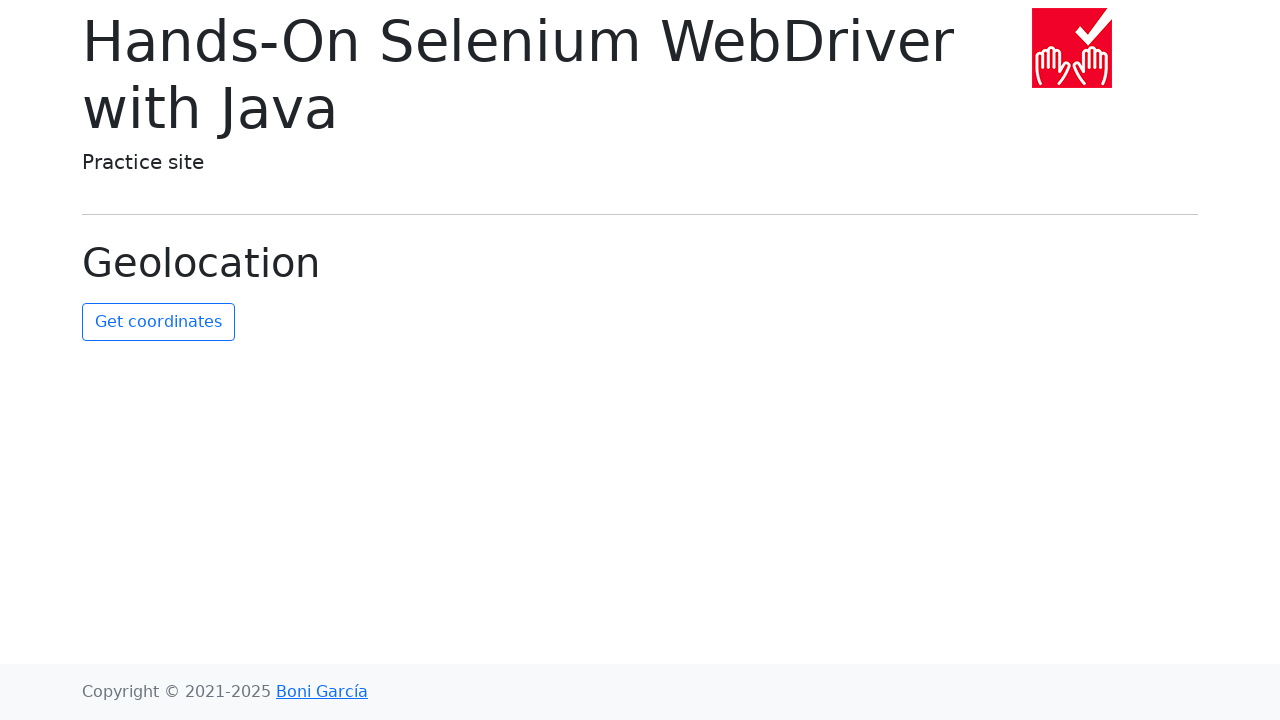

Navigated back after clicking: Geolocation
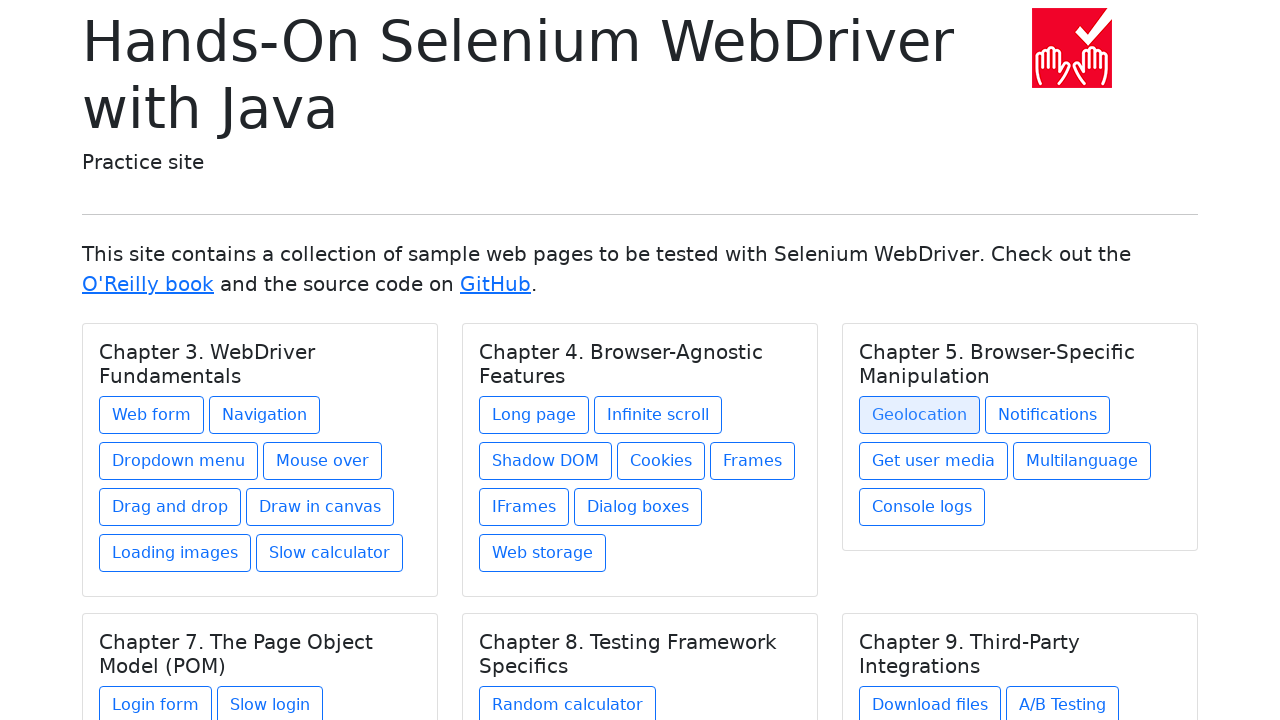

Clicked link: Notifications at (1048, 415) on h5.card-title >> nth=2 >> .. >> a >> nth=1
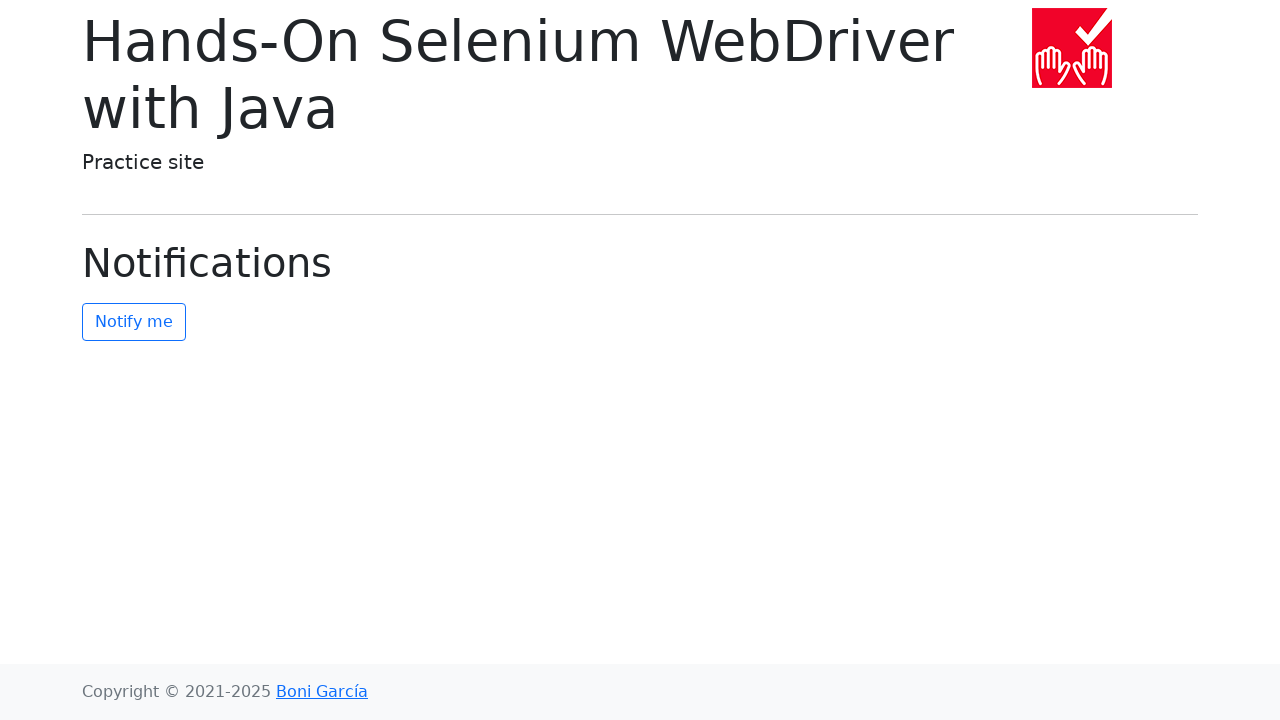

Navigated back after clicking: Notifications
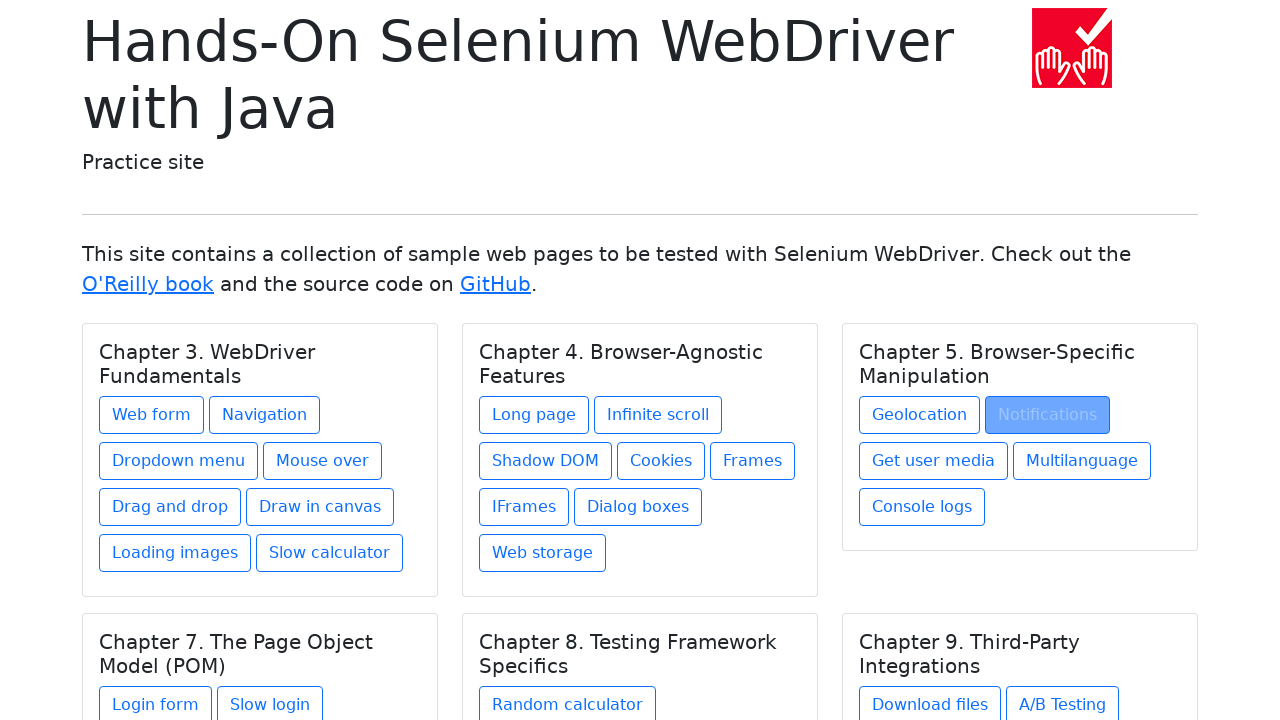

Clicked link: Get user media at (934, 461) on h5.card-title >> nth=2 >> .. >> a >> nth=2
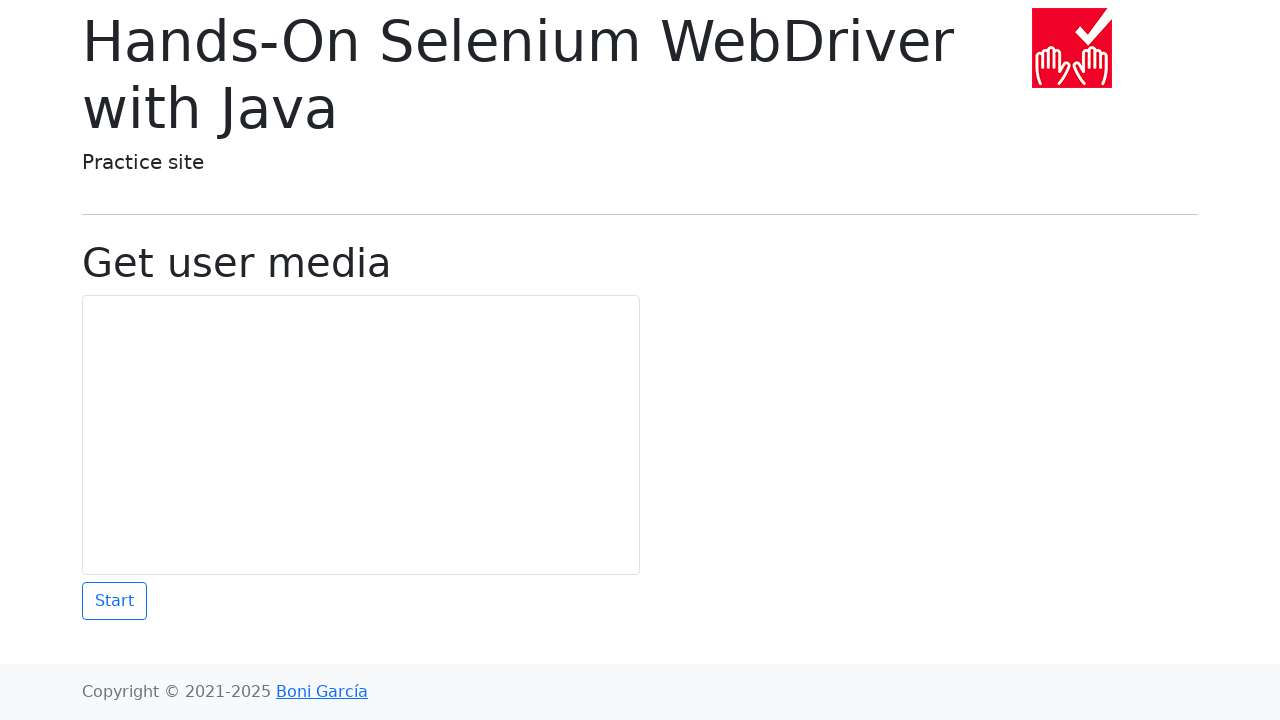

Navigated back after clicking: Get user media
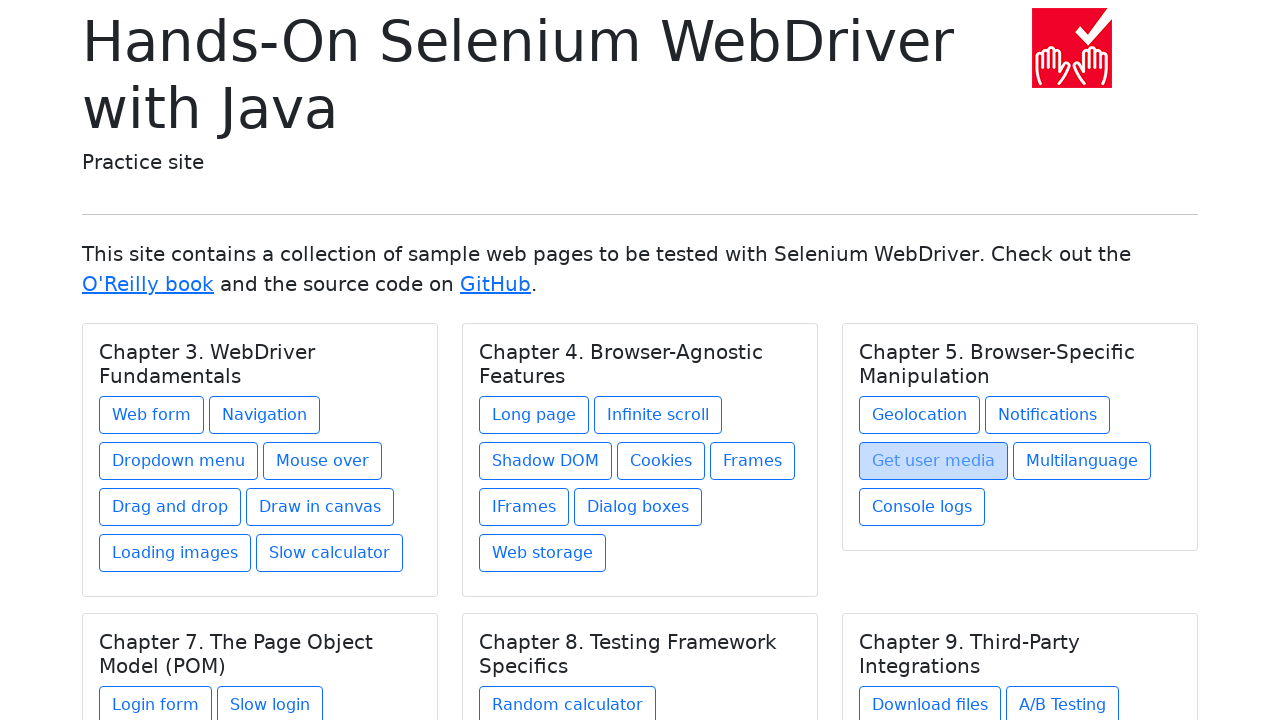

Clicked link: Multilanguage at (1082, 461) on h5.card-title >> nth=2 >> .. >> a >> nth=3
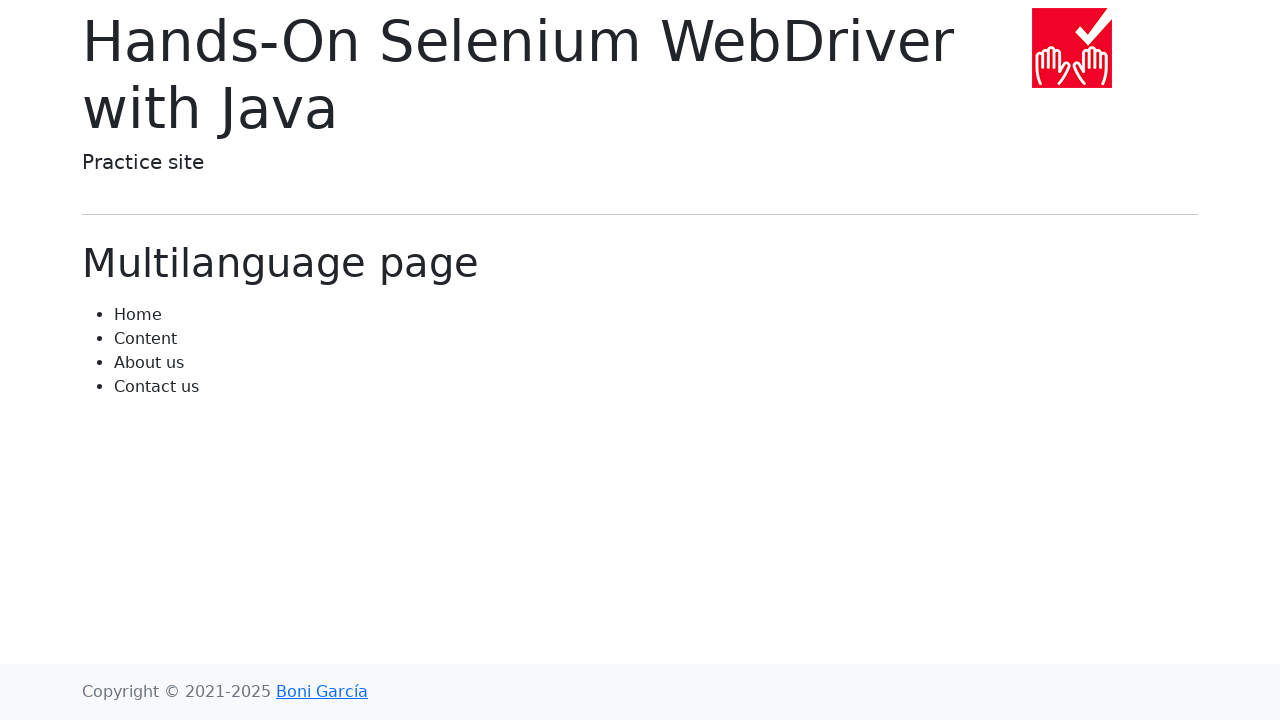

Navigated back after clicking: Multilanguage
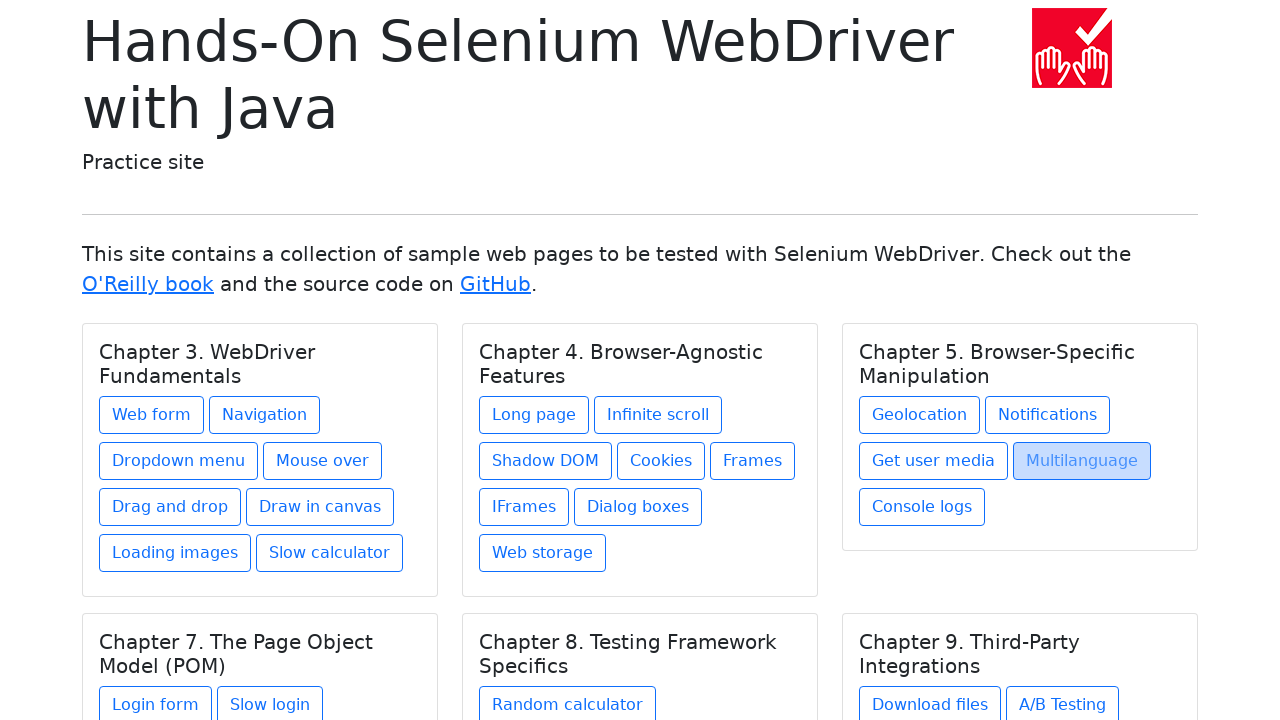

Clicked link: Console logs at (922, 507) on h5.card-title >> nth=2 >> .. >> a >> nth=4
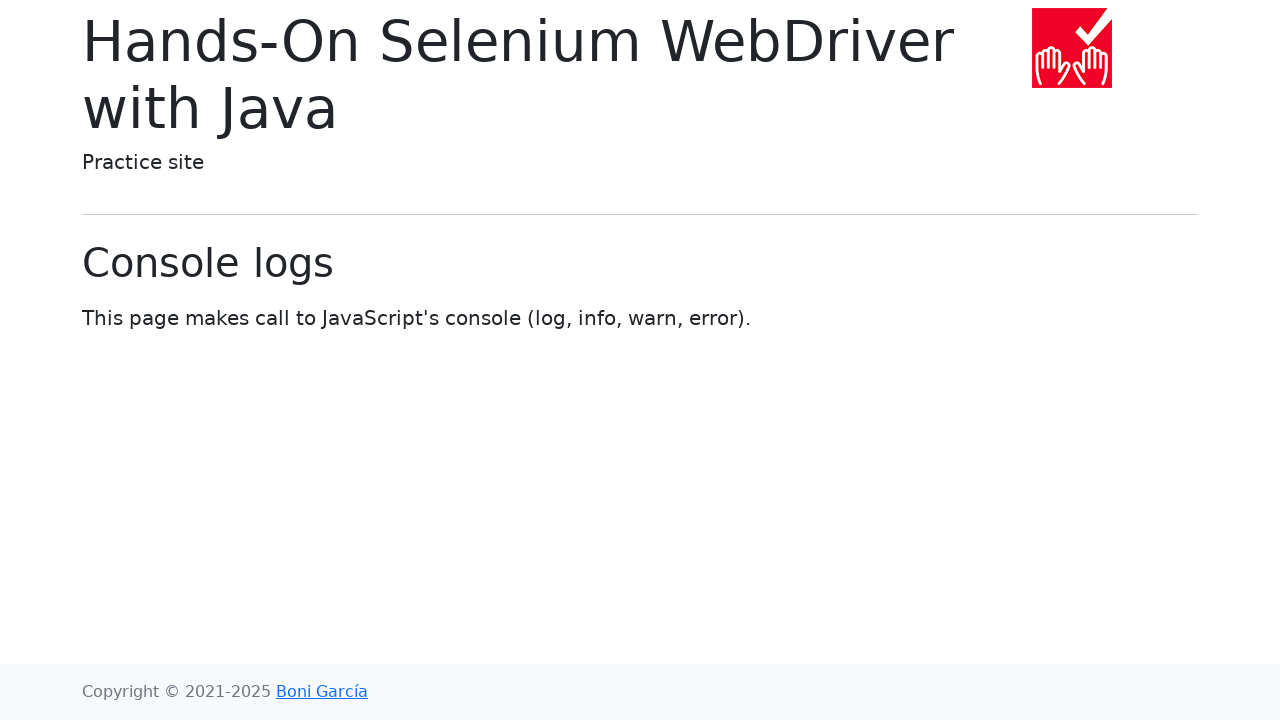

Navigated back after clicking: Console logs
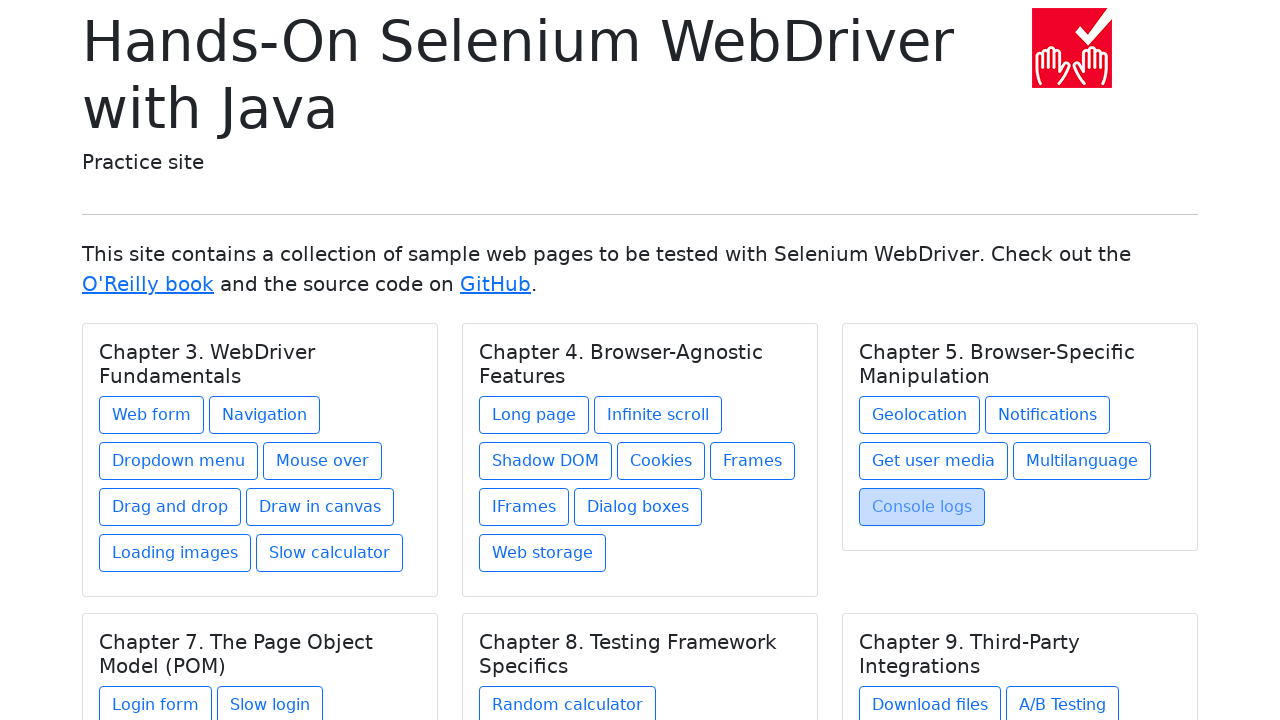

Found links in chapter: Chapter 7. The Page Object Model (POM)
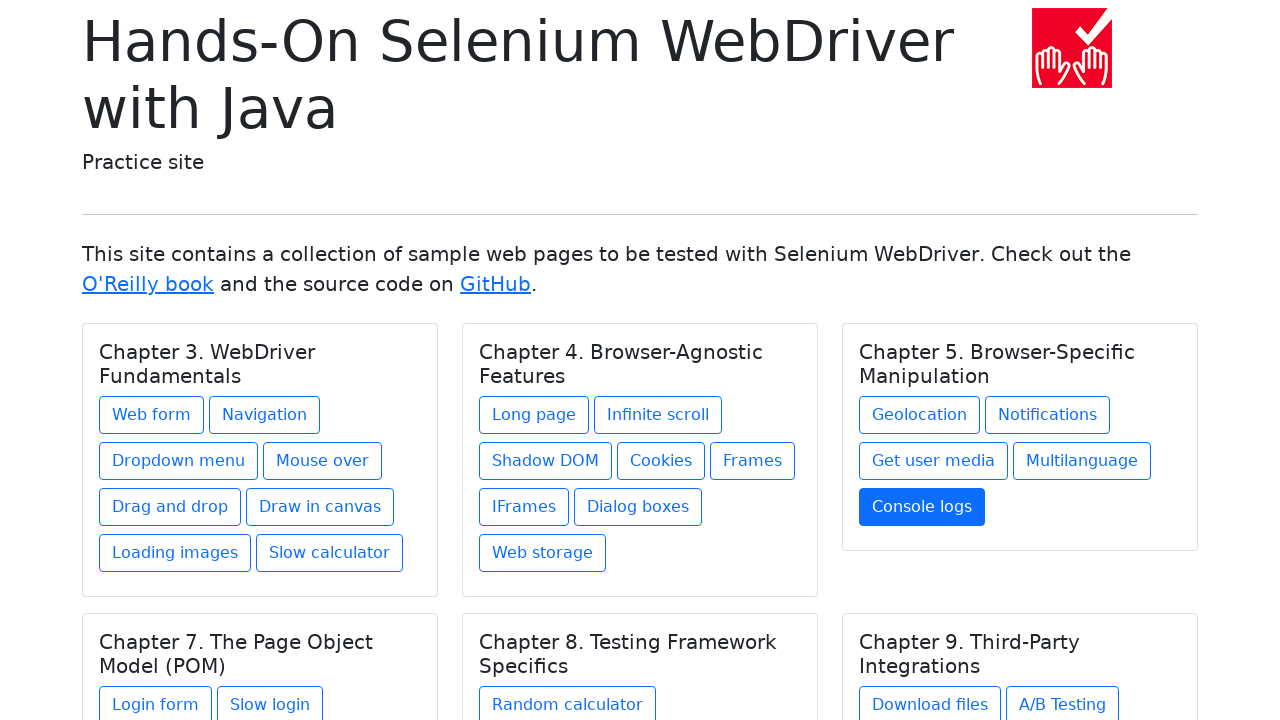

Clicked link: Login form at (156, 701) on h5.card-title >> nth=3 >> .. >> a >> nth=0
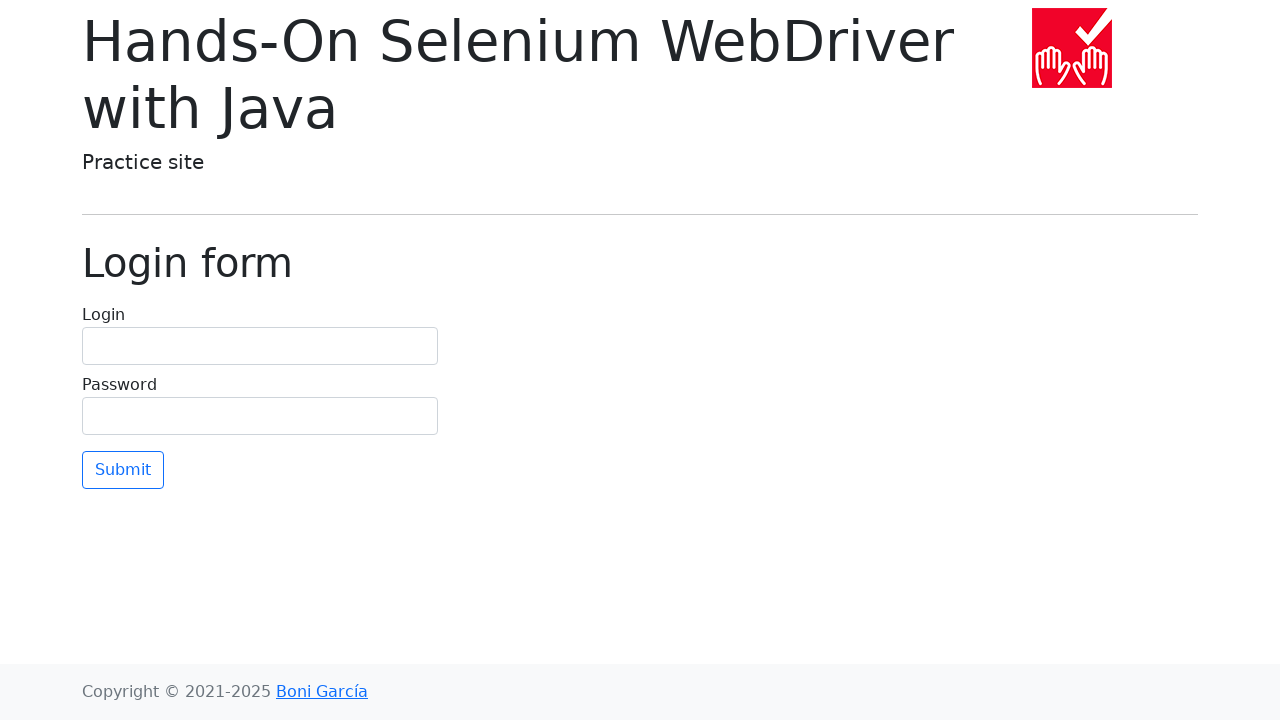

Navigated back after clicking: Login form
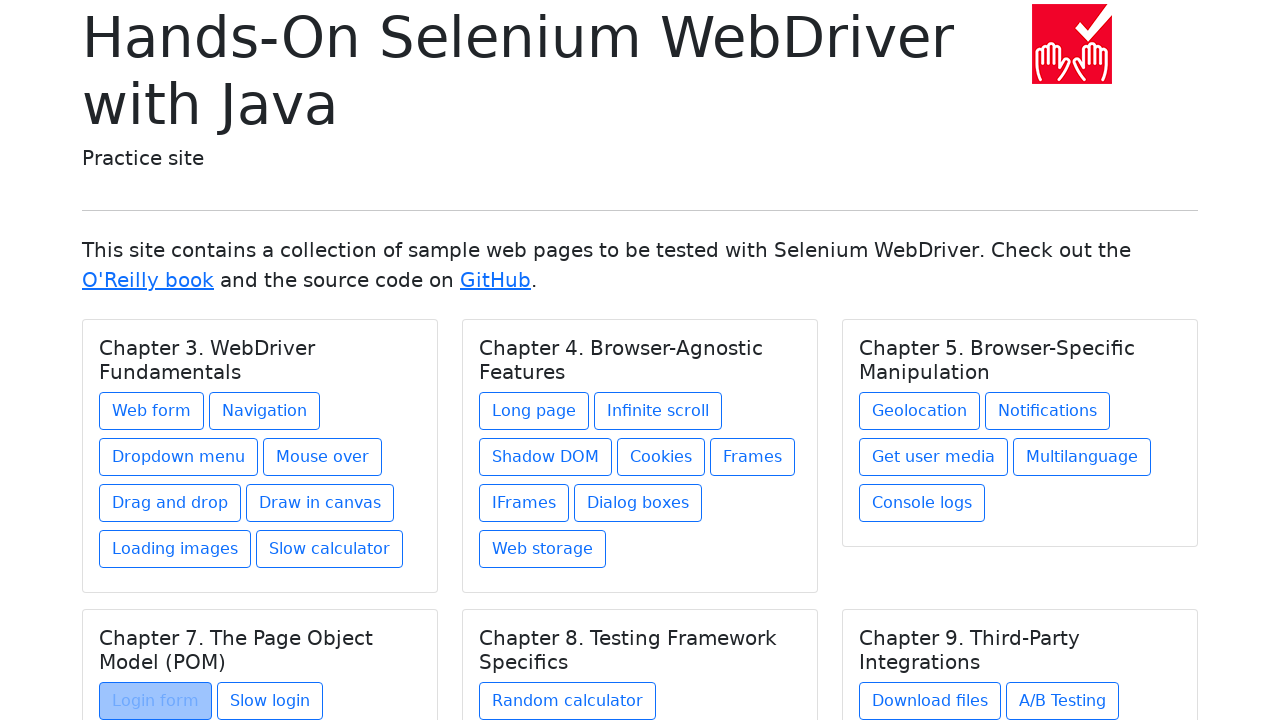

Clicked link: Slow login at (270, 701) on h5.card-title >> nth=3 >> .. >> a >> nth=1
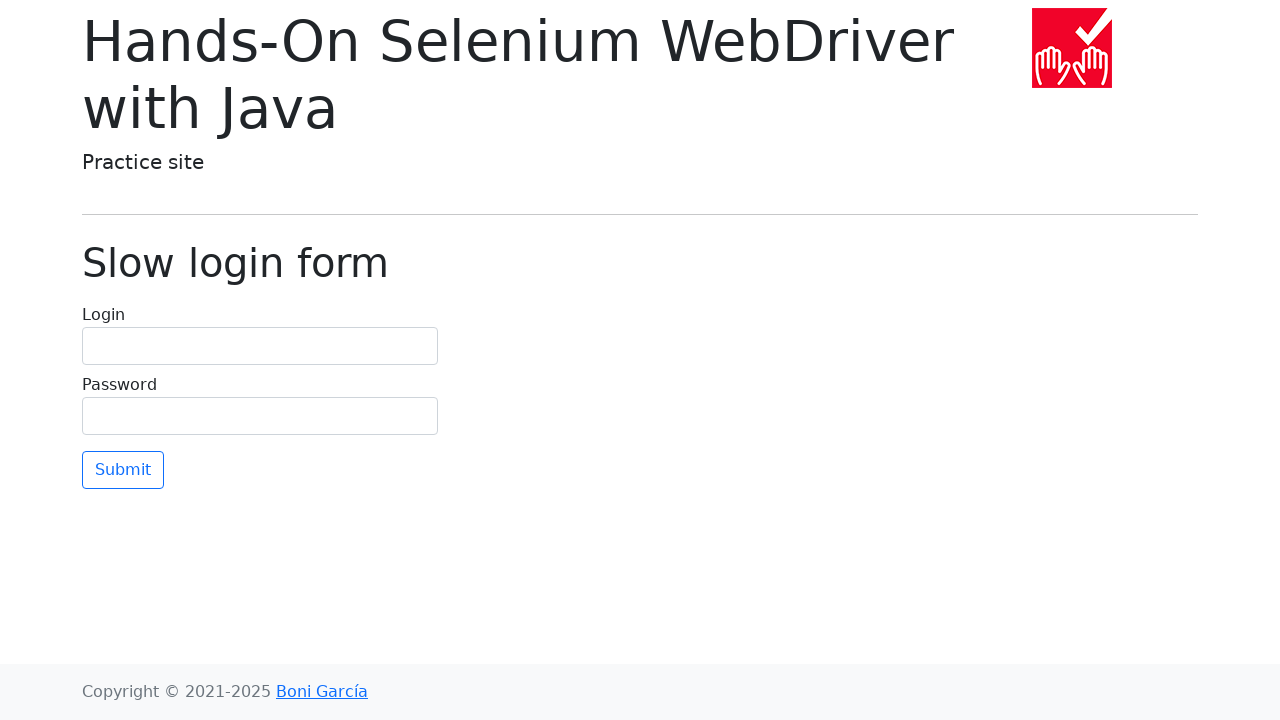

Navigated back after clicking: Slow login
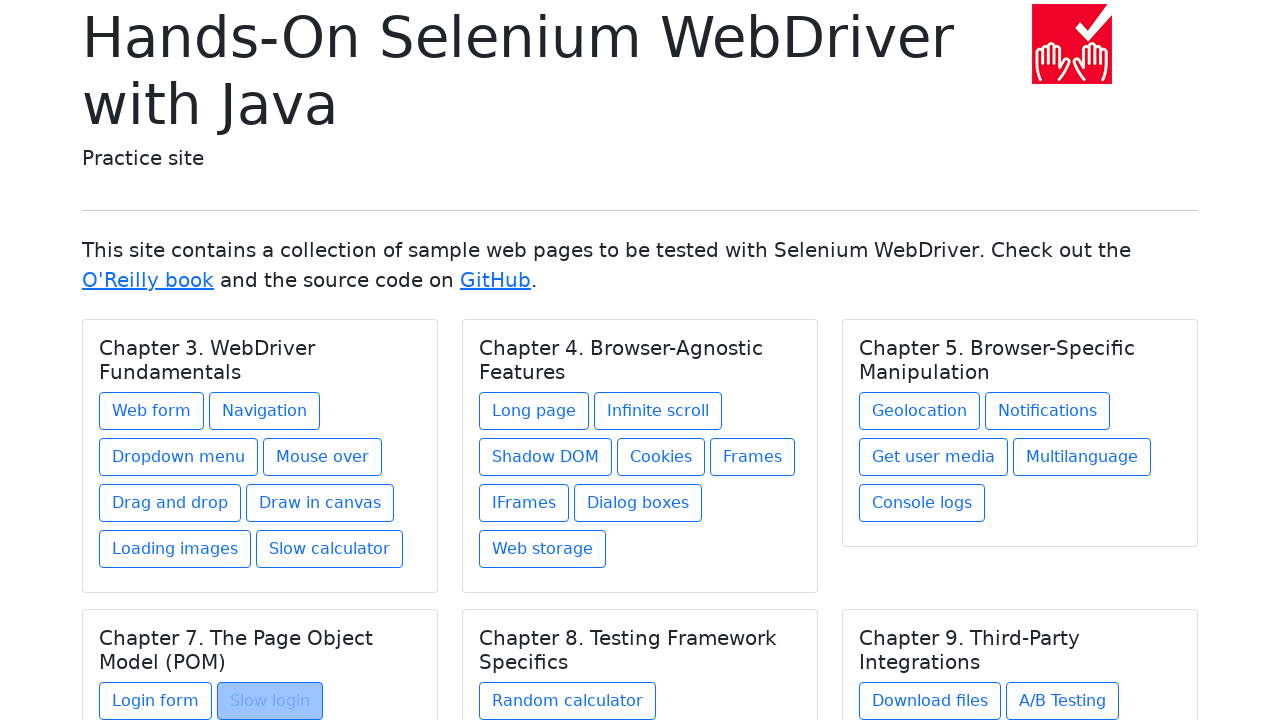

Found links in chapter: Chapter 8. Testing Framework Specifics
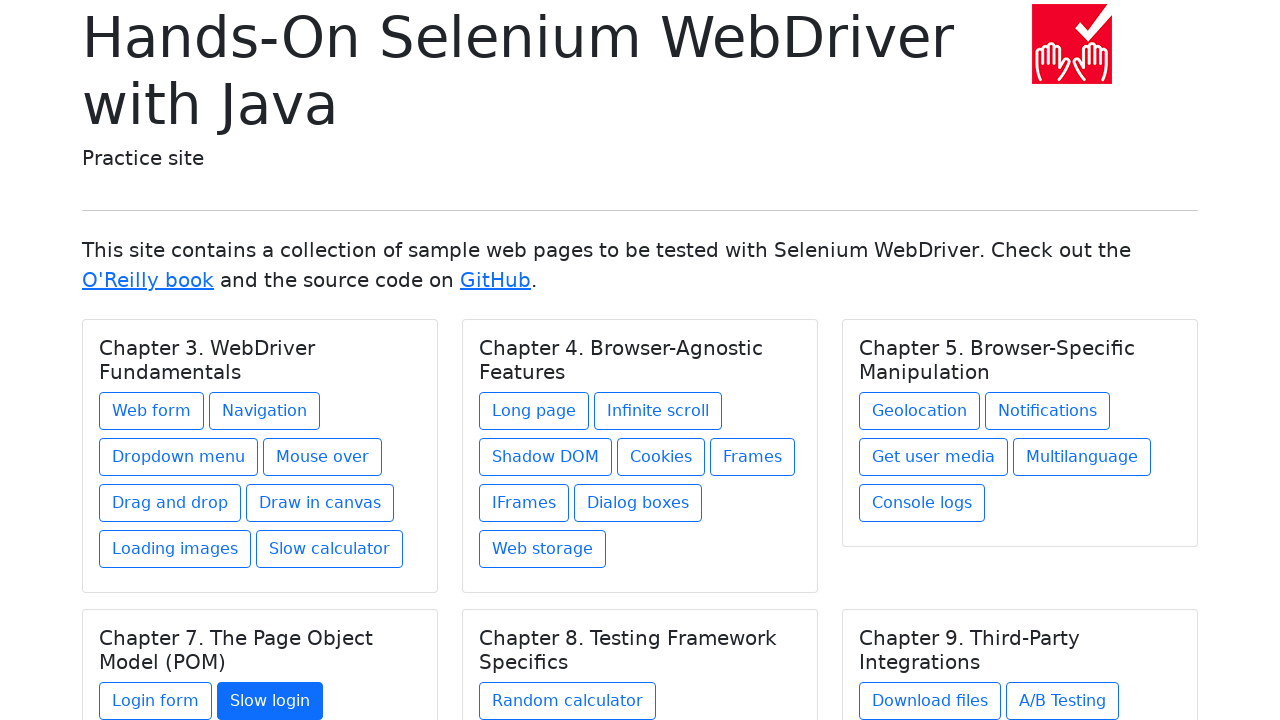

Clicked link: Random calculator at (568, 701) on h5.card-title >> nth=4 >> .. >> a >> nth=0
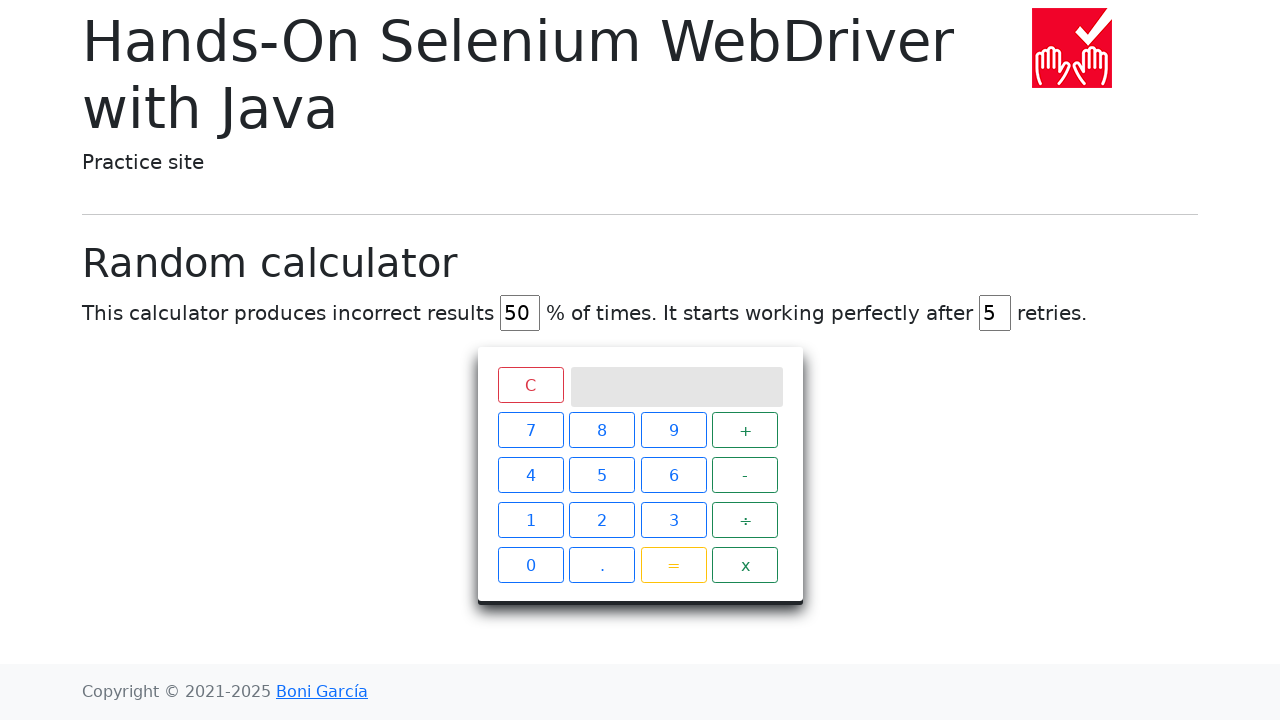

Navigated back after clicking: Random calculator
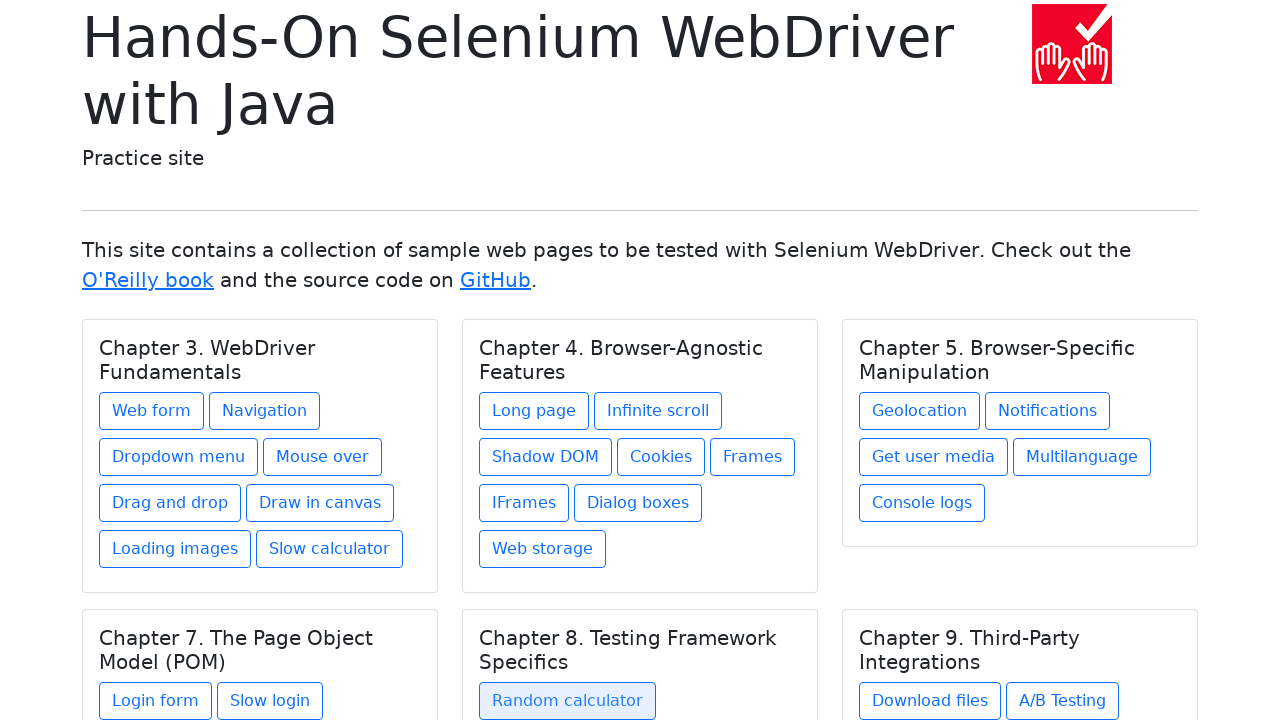

Found links in chapter: Chapter 9. Third-Party Integrations
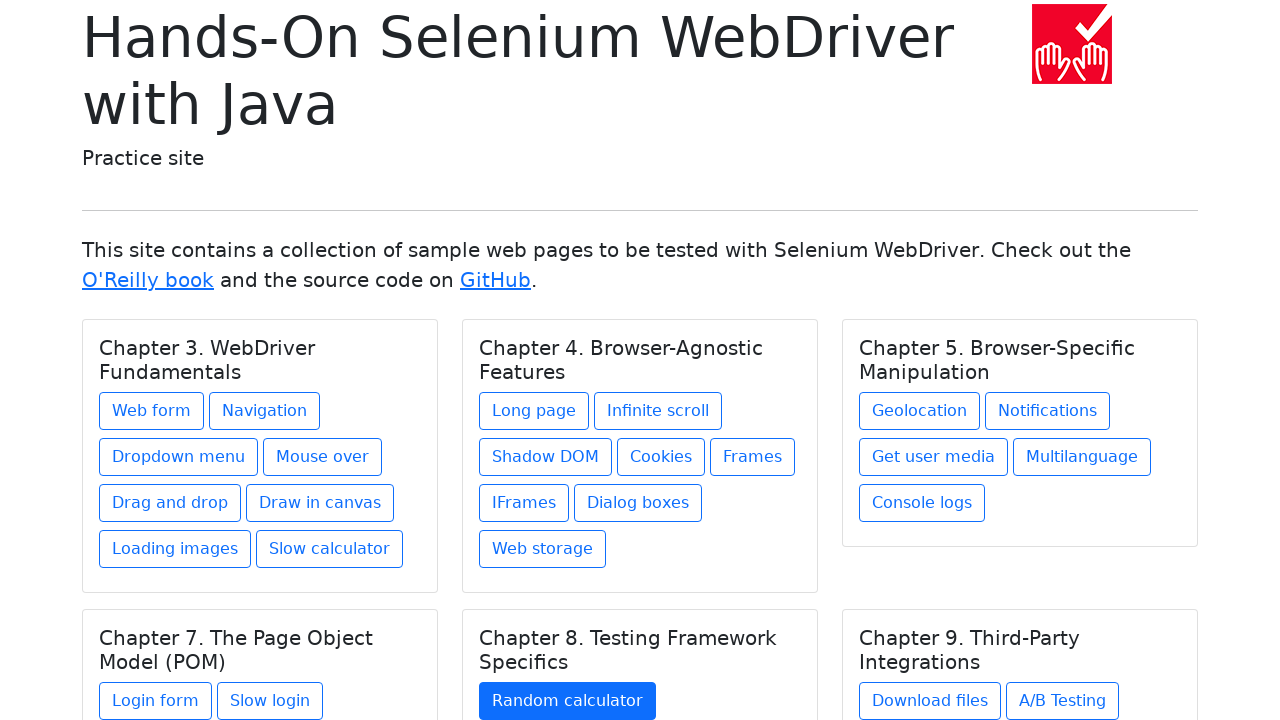

Clicked link: Download files at (930, 701) on h5.card-title >> nth=5 >> .. >> a >> nth=0
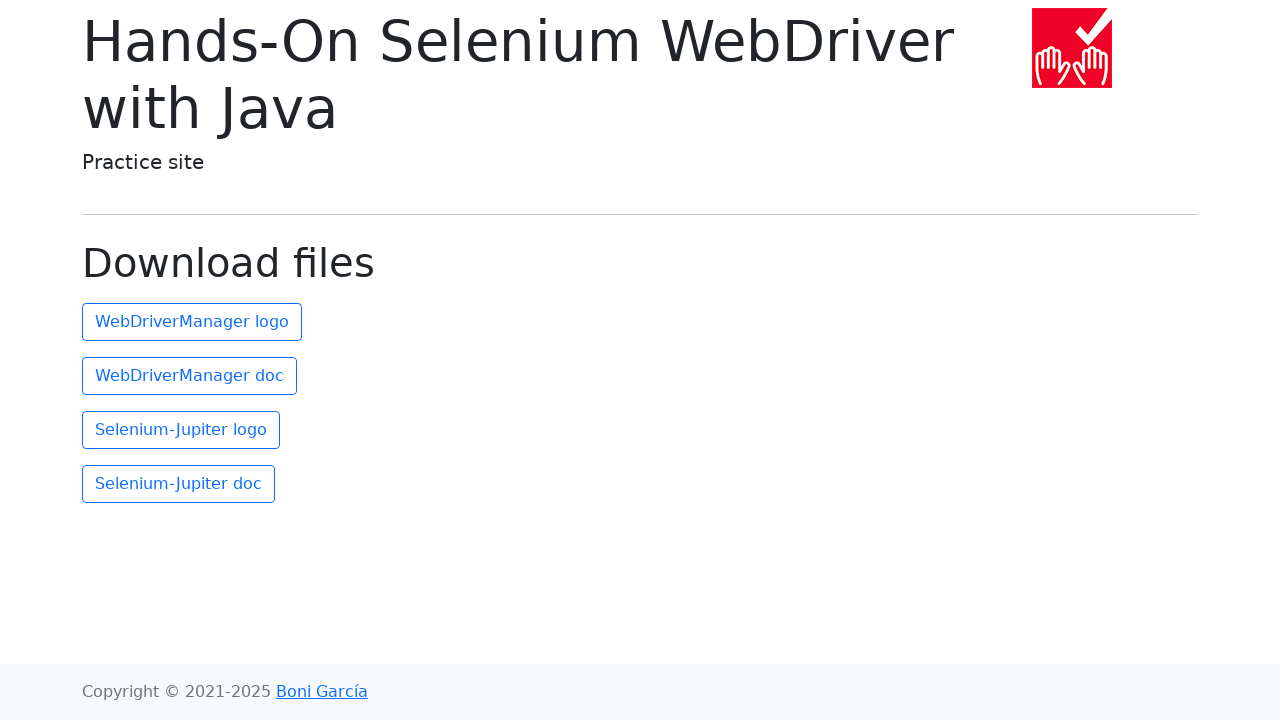

Navigated back after clicking: Download files
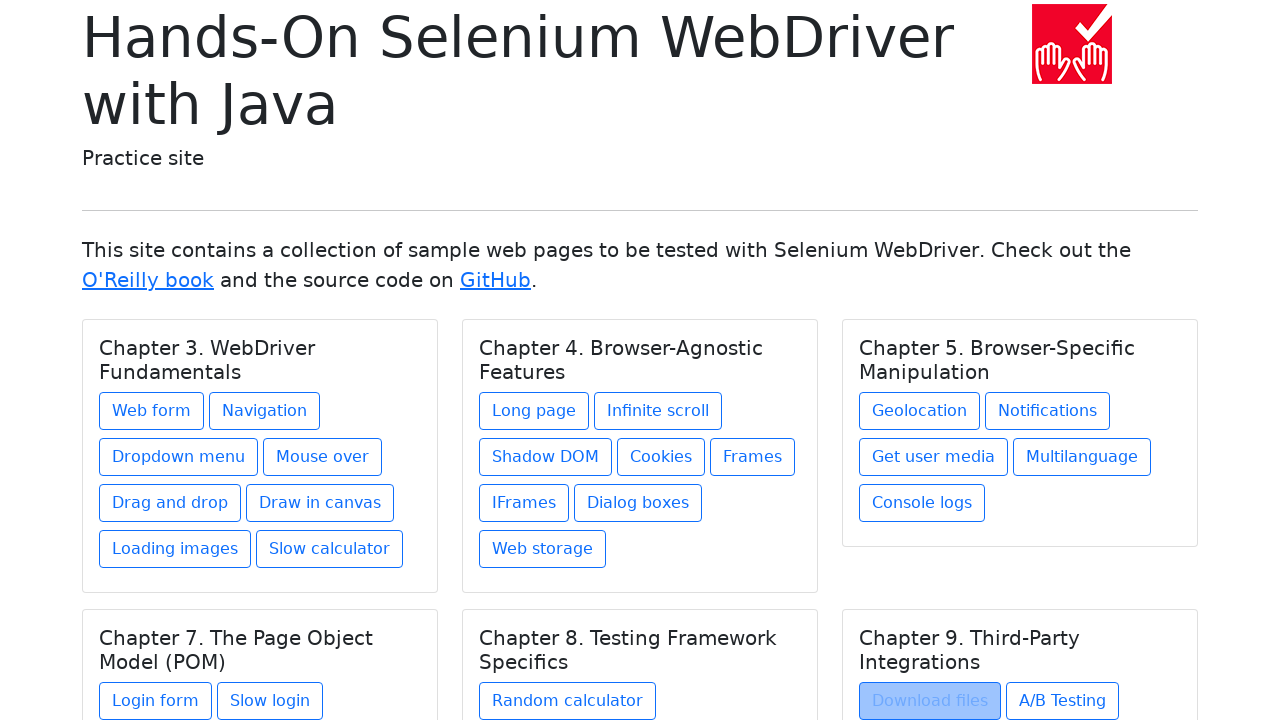

Clicked link: A/B Testing at (1062, 701) on h5.card-title >> nth=5 >> .. >> a >> nth=1
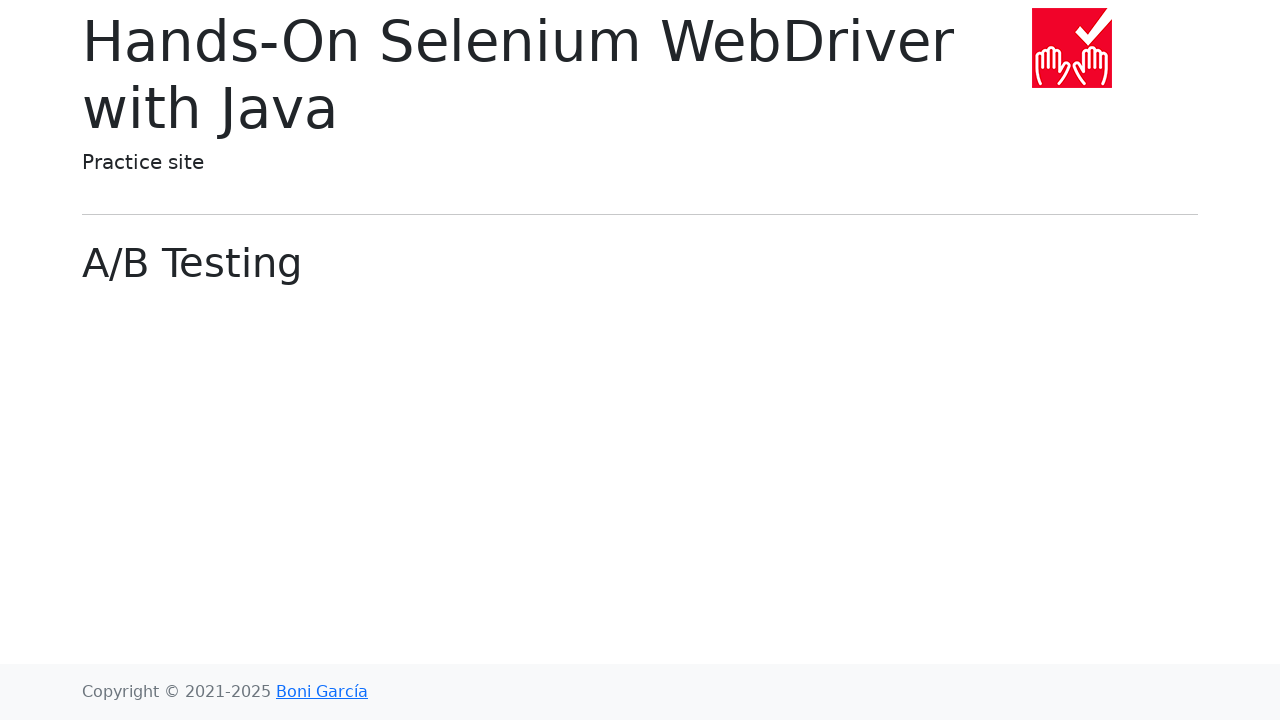

Navigated back after clicking: A/B Testing
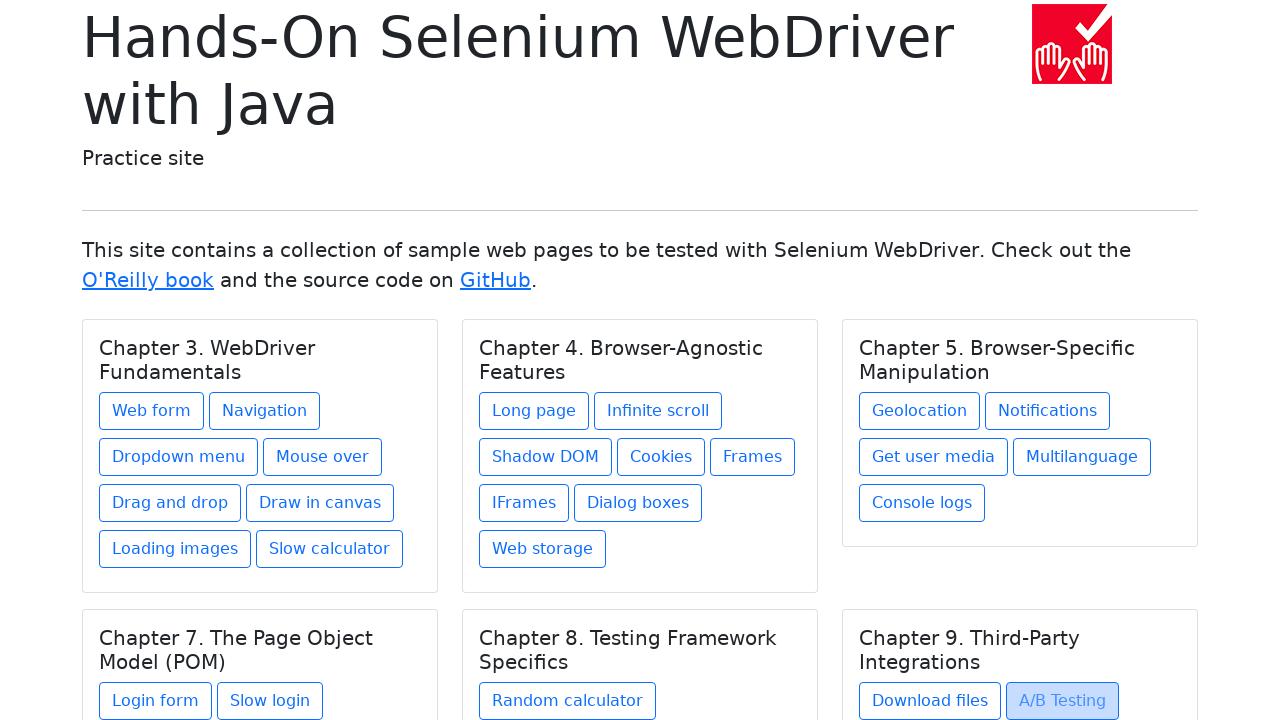

Clicked link: Data types at (915, 612) on h5.card-title >> nth=5 >> .. >> a >> nth=2
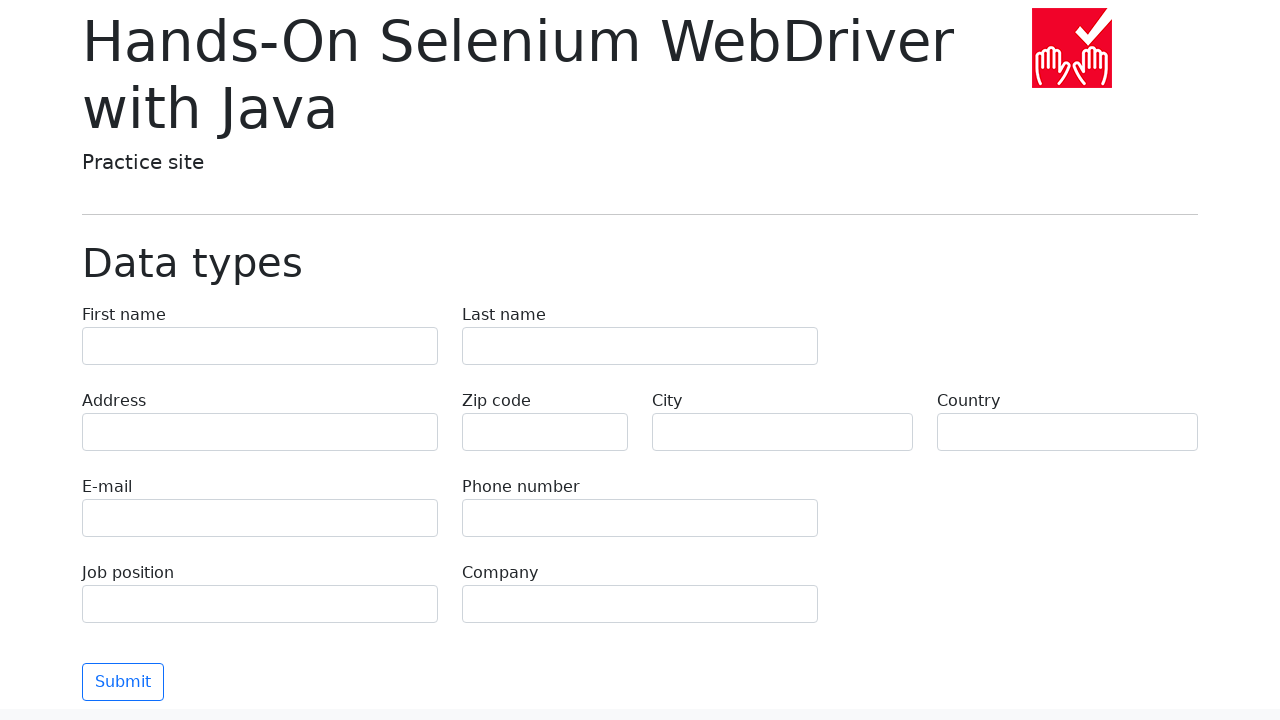

Navigated back after clicking: Data types
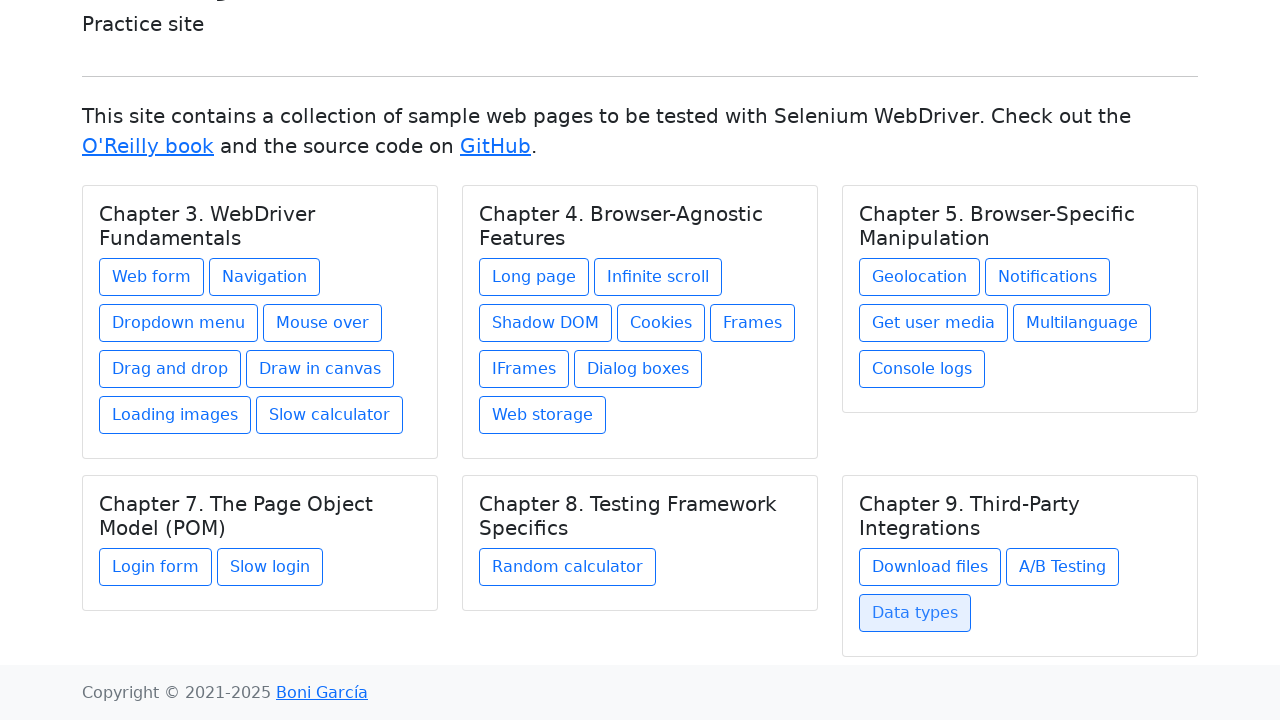

Verified 6 chapters found
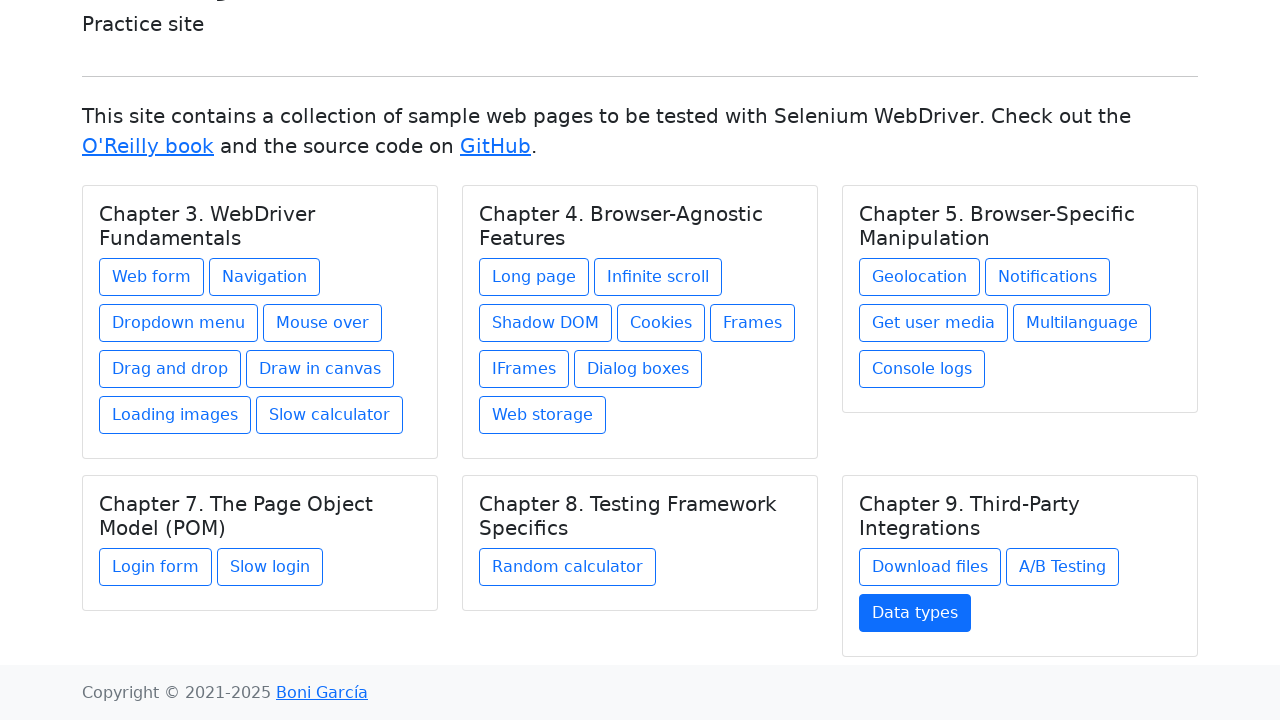

Verified 27 total links clicked and navigated back from
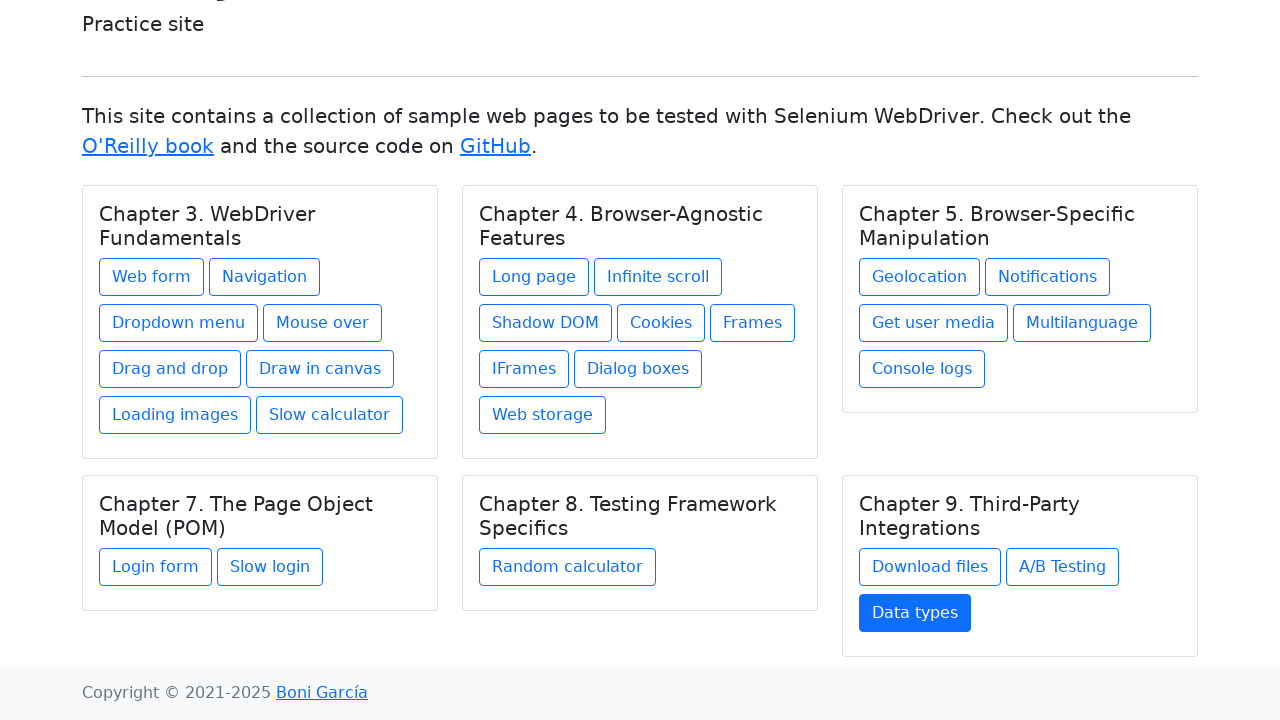

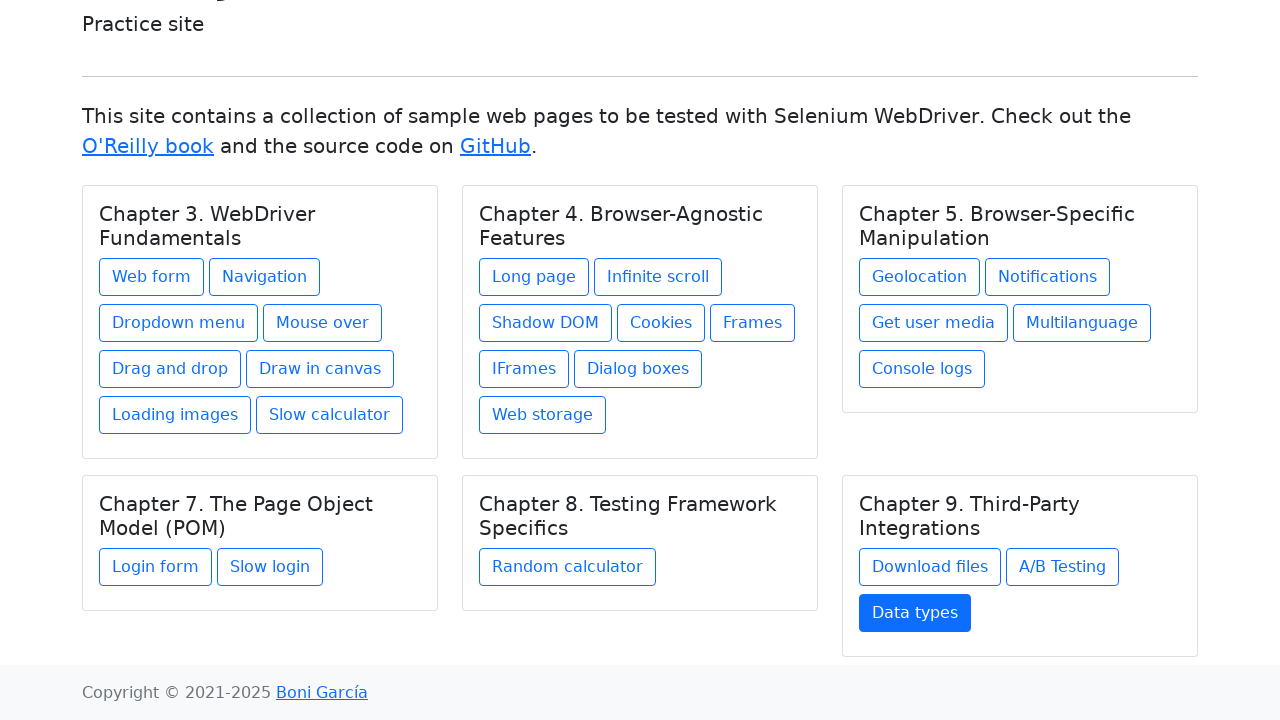